Navigates to a DC Inside gallery board, clicks on the first post, and submits multiple comments by filling in the anonymous commenter name, password, and comment content fields.

Starting URL: https://gall.dcinside.com/board/lists/?id=baseball_ab2

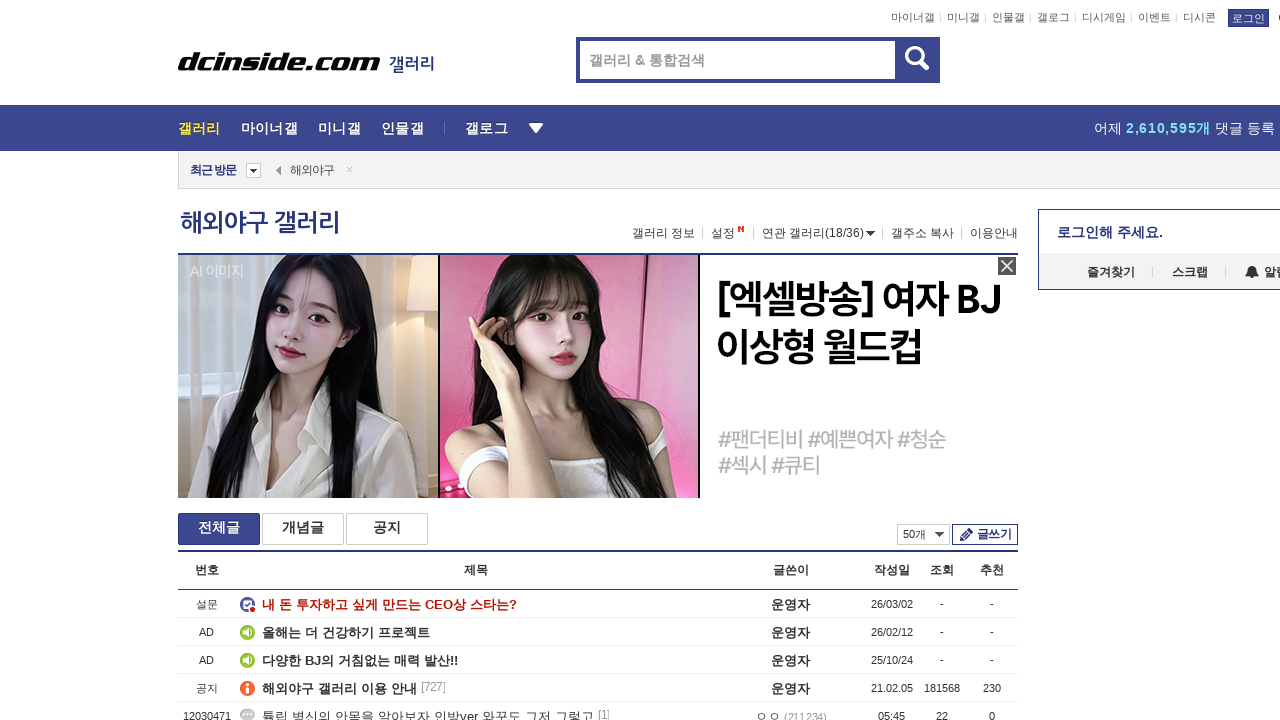

Waited for first post selector to appear
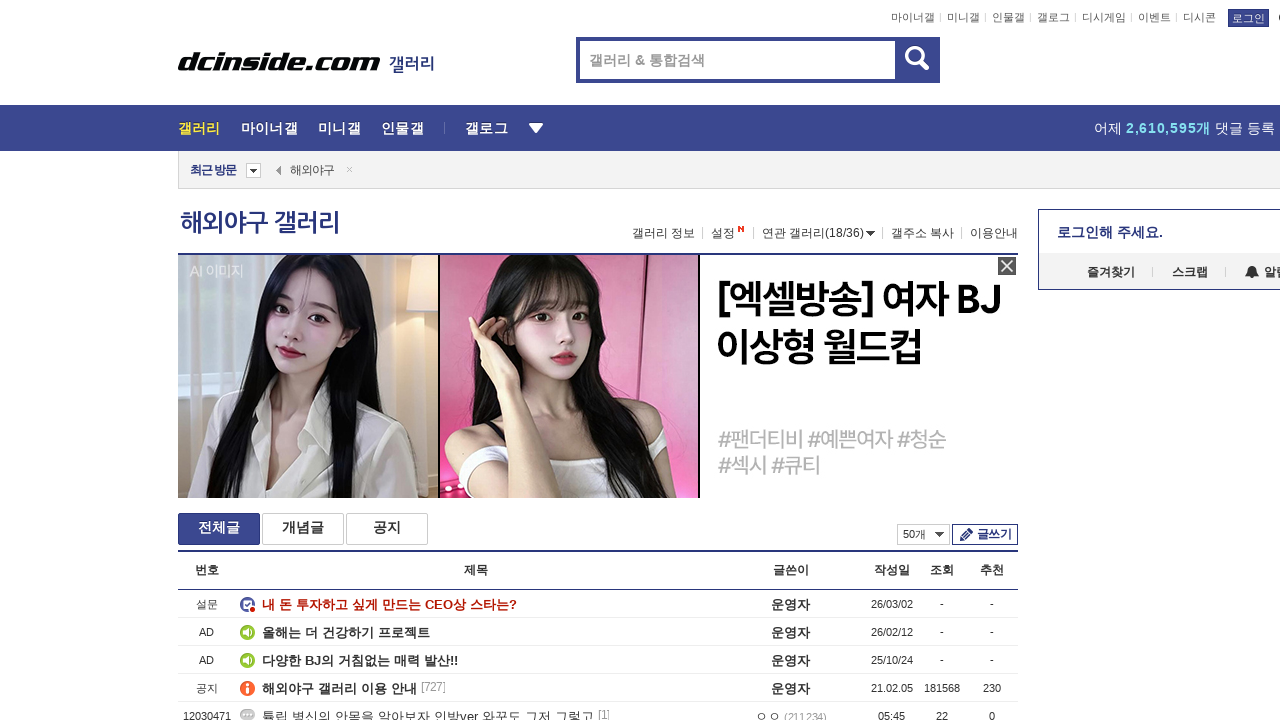

Clicked on the first post in the gallery board at (417, 712) on tr.ub-content.us-post td.gall_tit.ub-word a
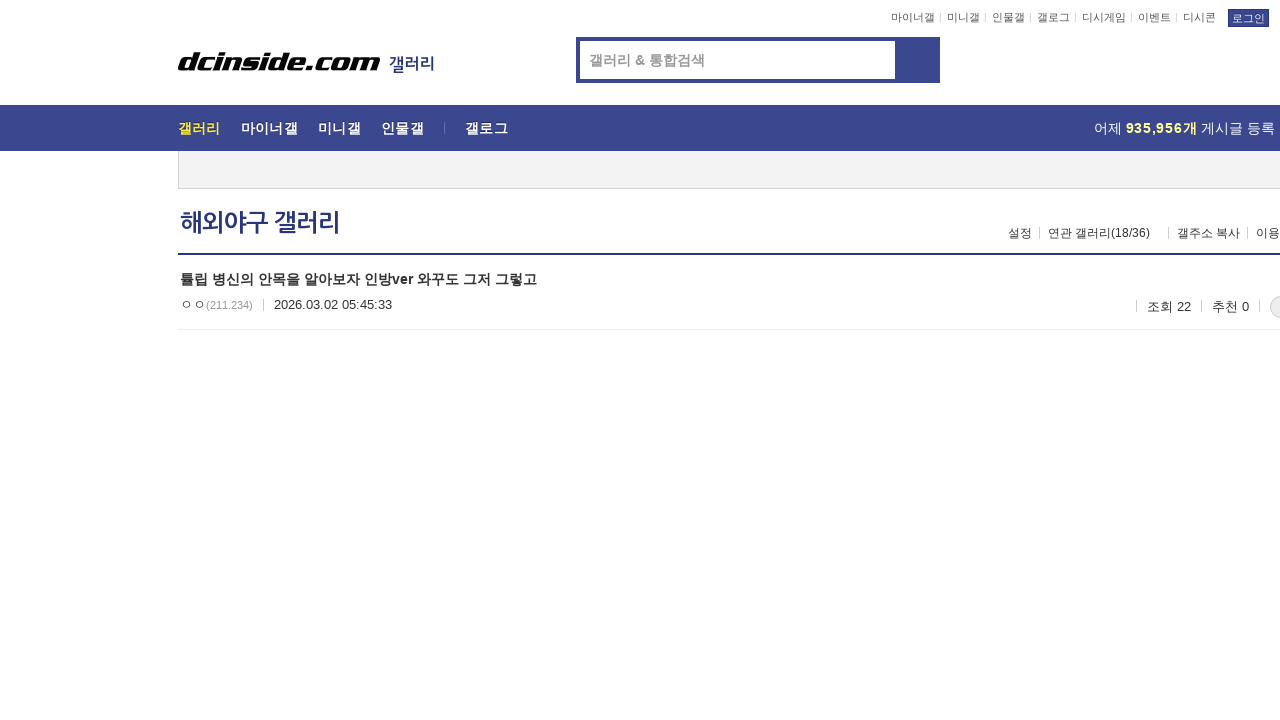

Comment section loaded on post page
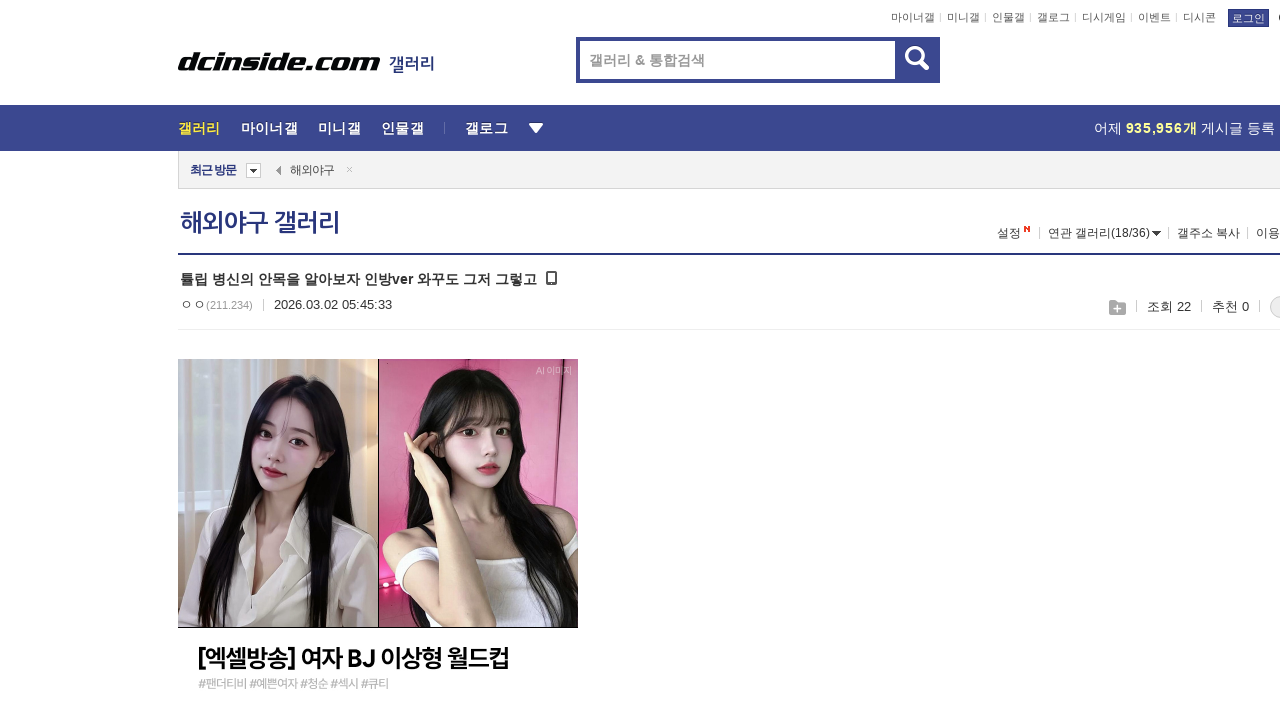

Retrieved article number: 12030471
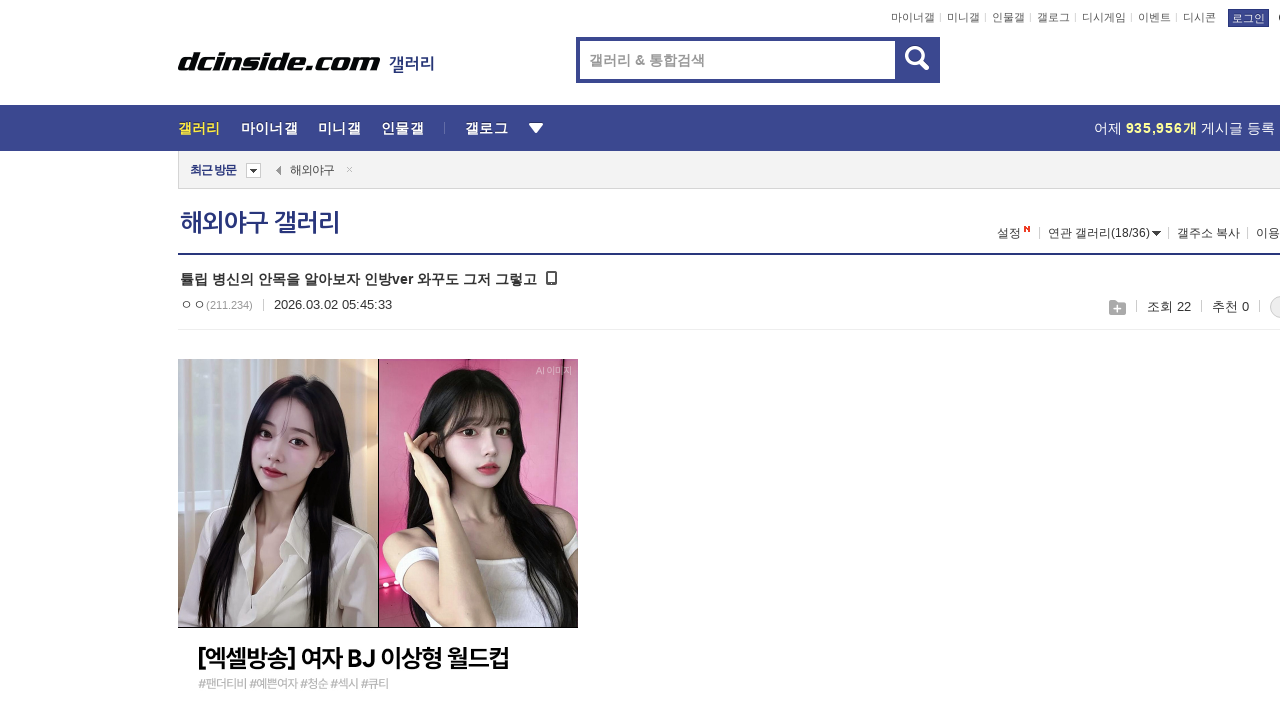

Clicked nickname button to enable name field at (316, 360) on #btn_gall_nick_name_x_12030471
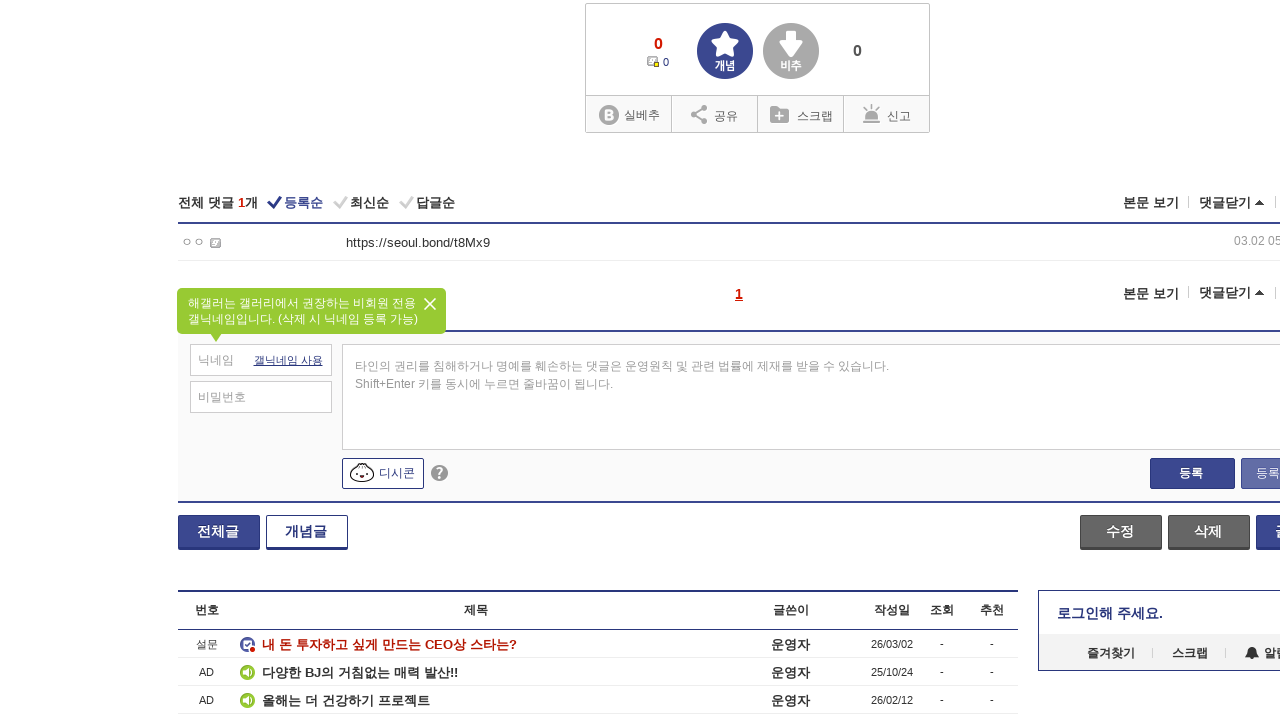

Scrolled to name field for comment 1
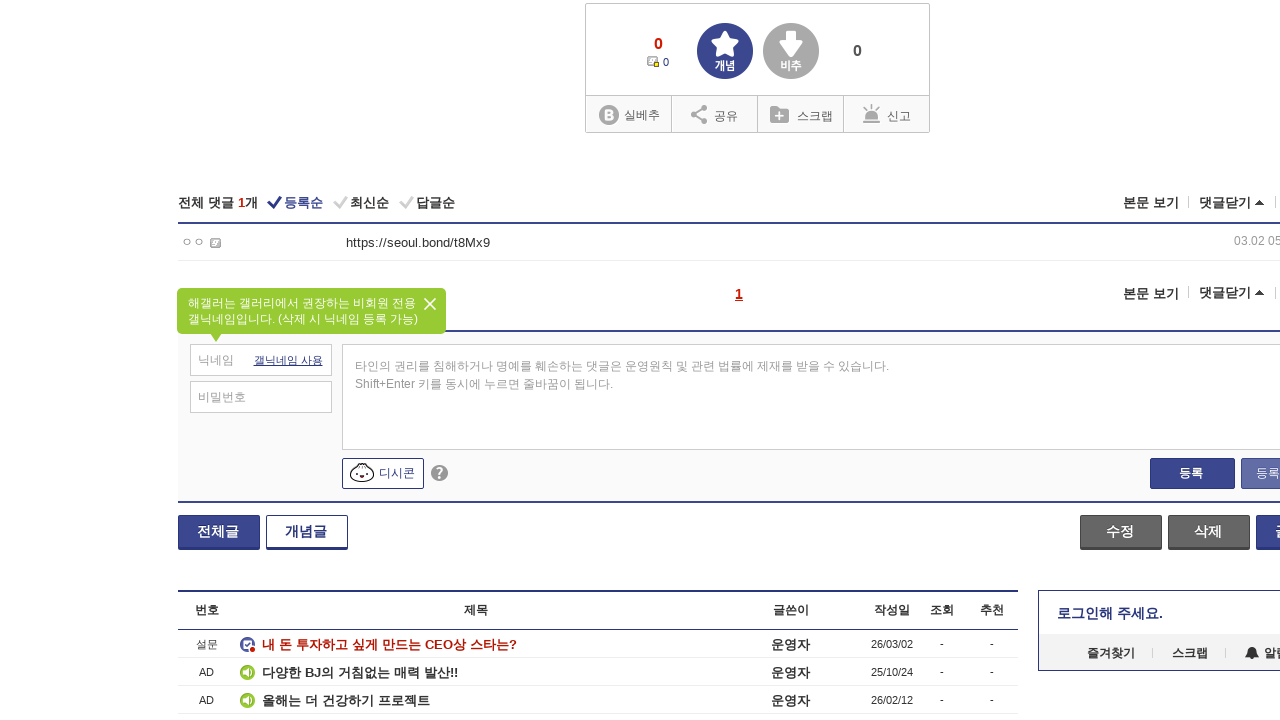

Filled name field with 'TestUser' for comment 1 on #name_12030471
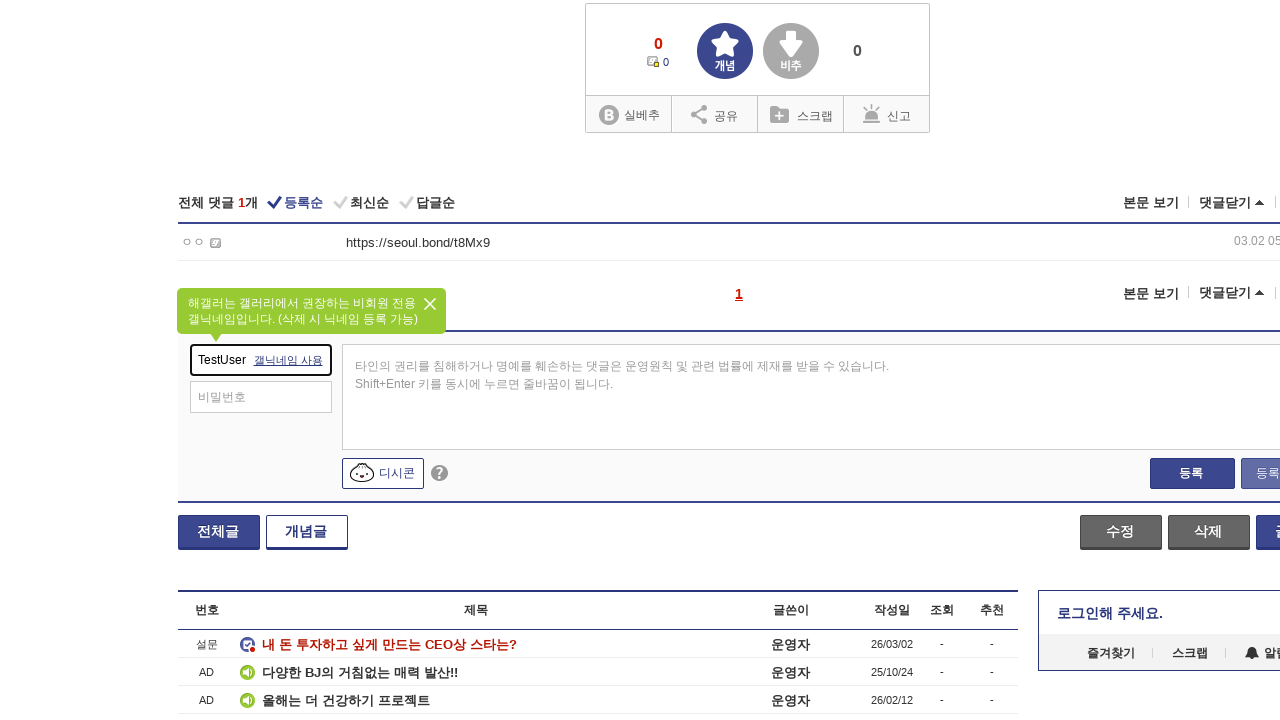

Scrolled to password field for comment 1
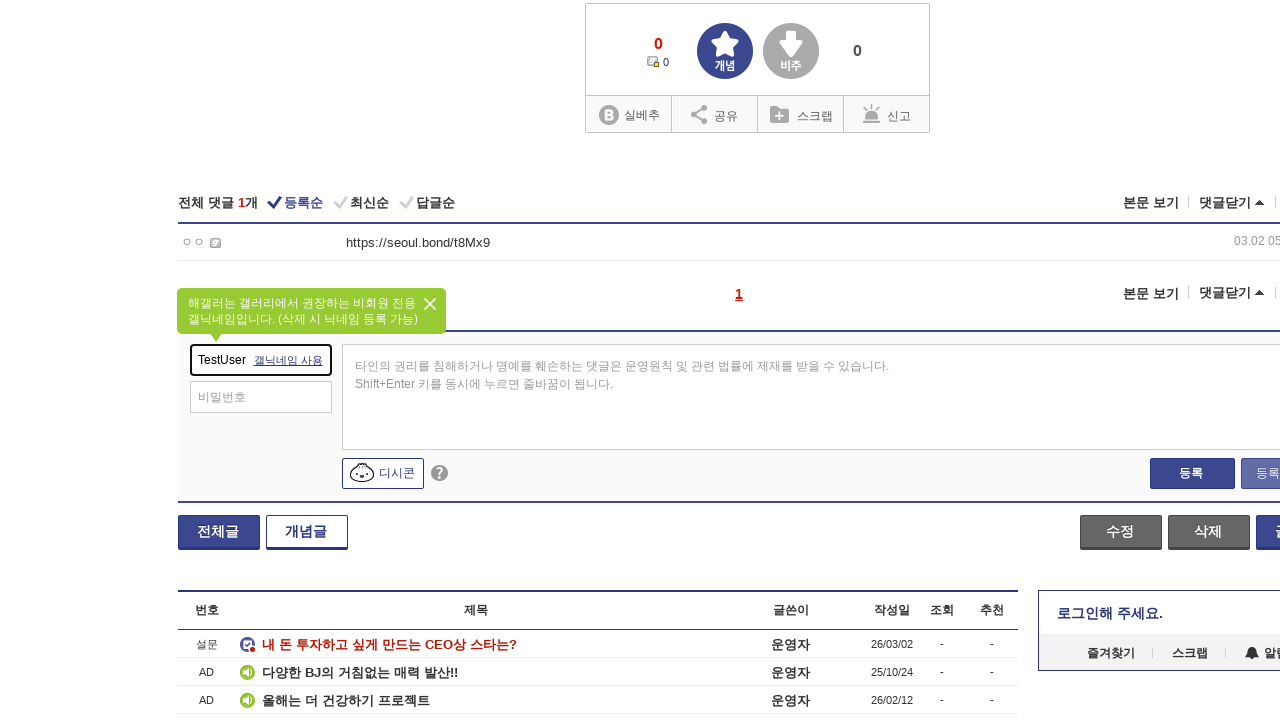

Filled password field with 'testpass123' for comment 1 on #password_12030471
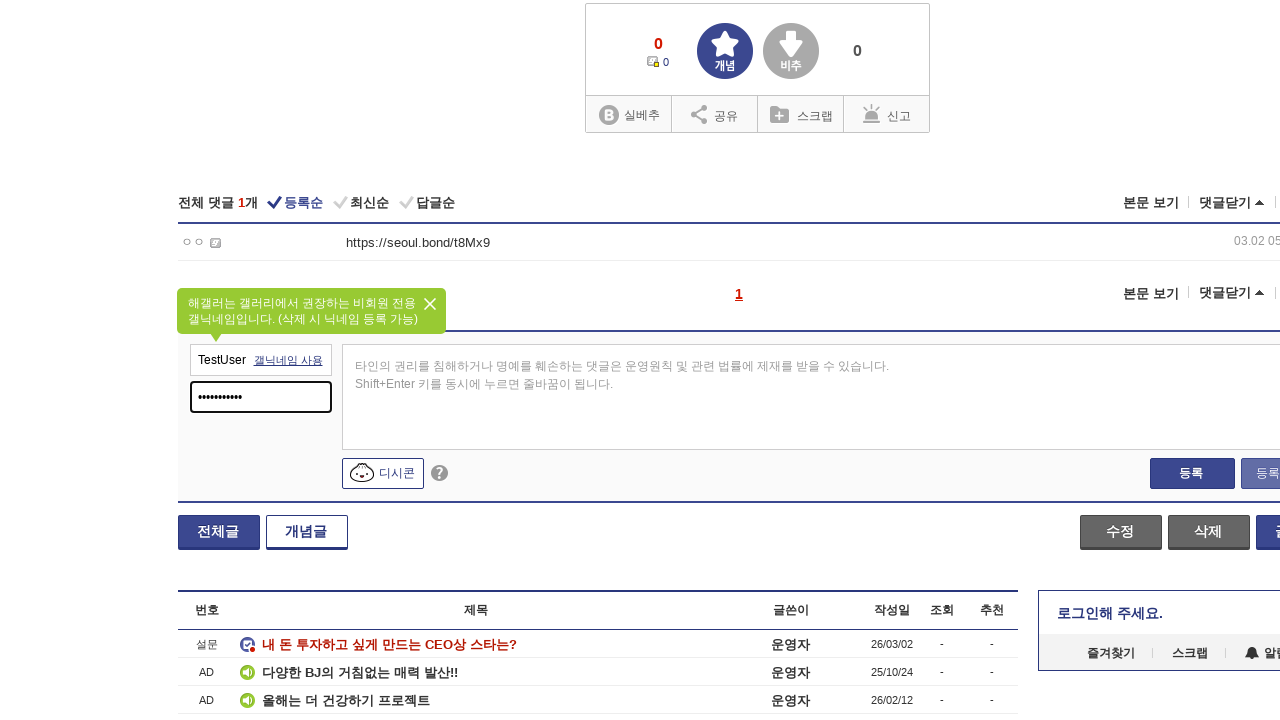

Scrolled to comment content field for comment 1
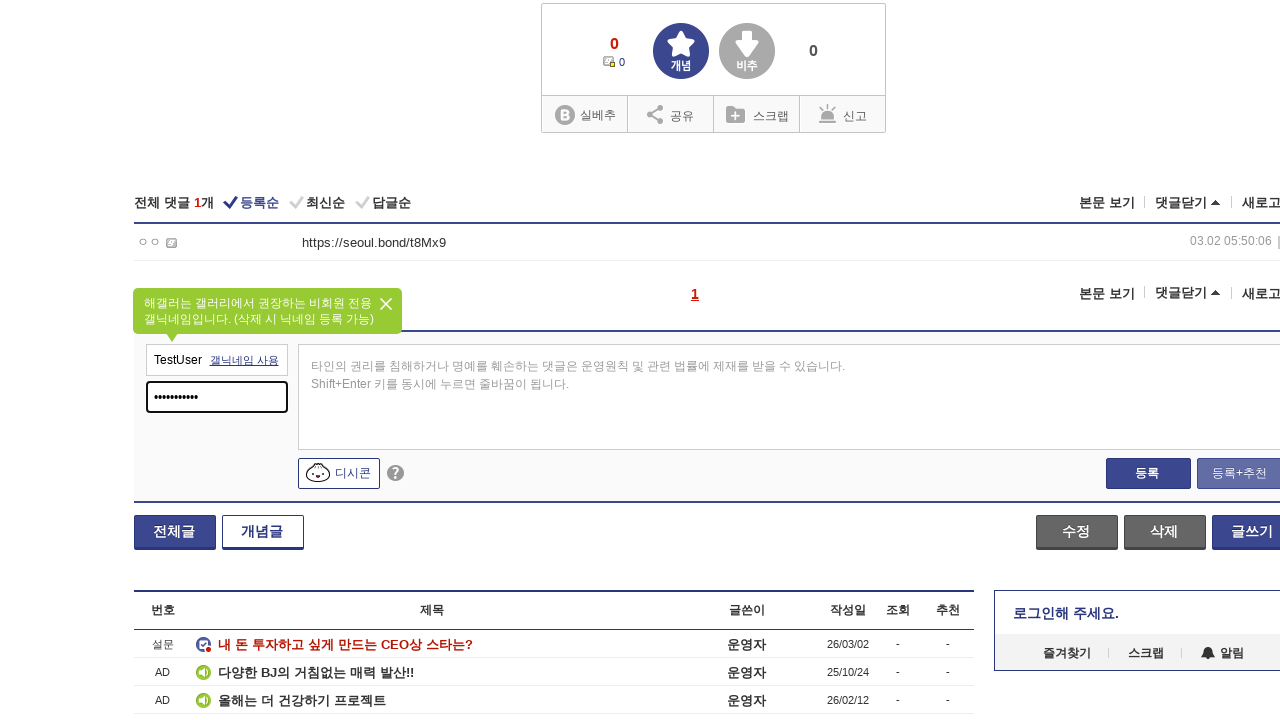

Filled comment content field with 'Test comment 1' on #memo_12030471
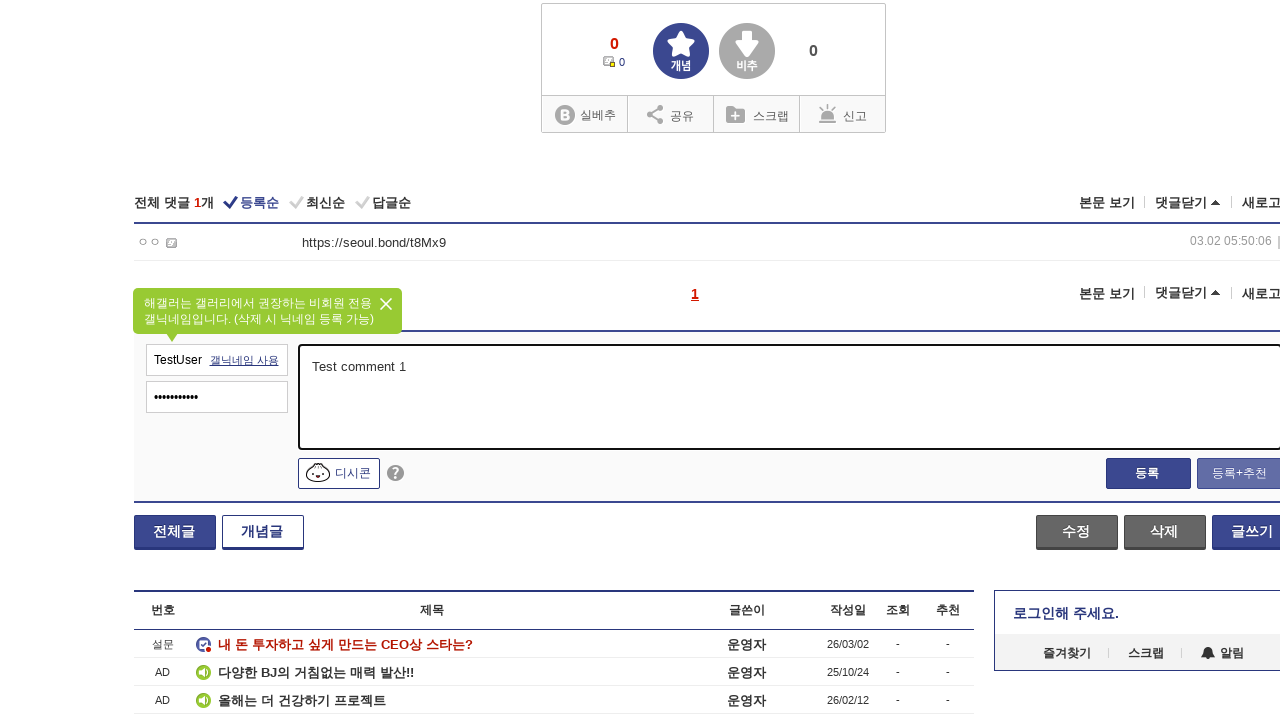

Clicked submit button for comment 1 at (1148, 474) on button.btn_svc.repley_add
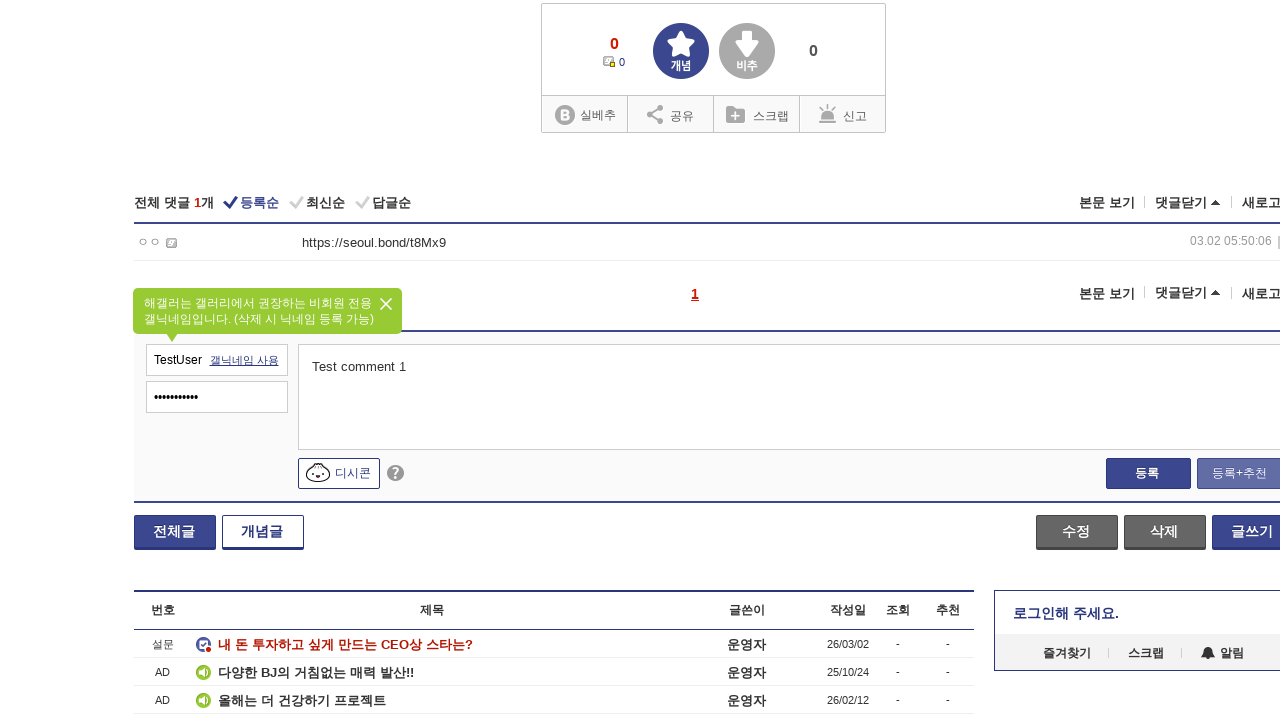

Waited 2 seconds for comment 1 submission to process
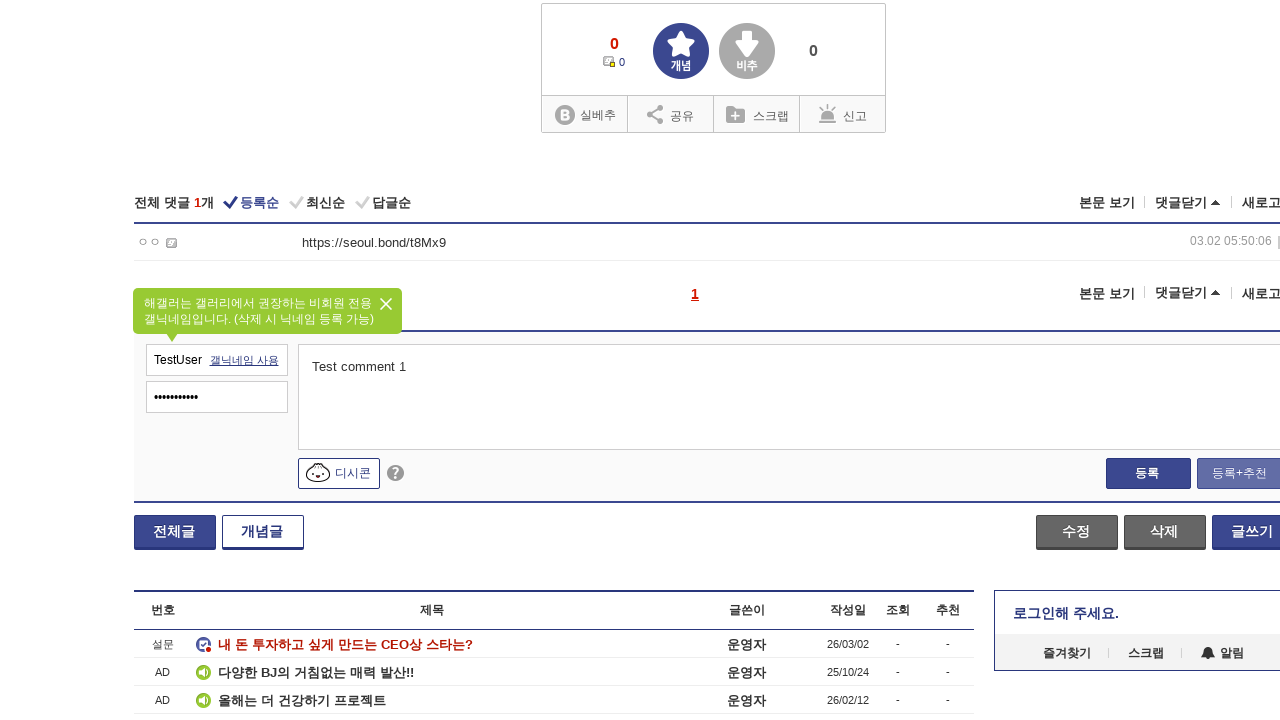

Scrolled to name field for comment 2
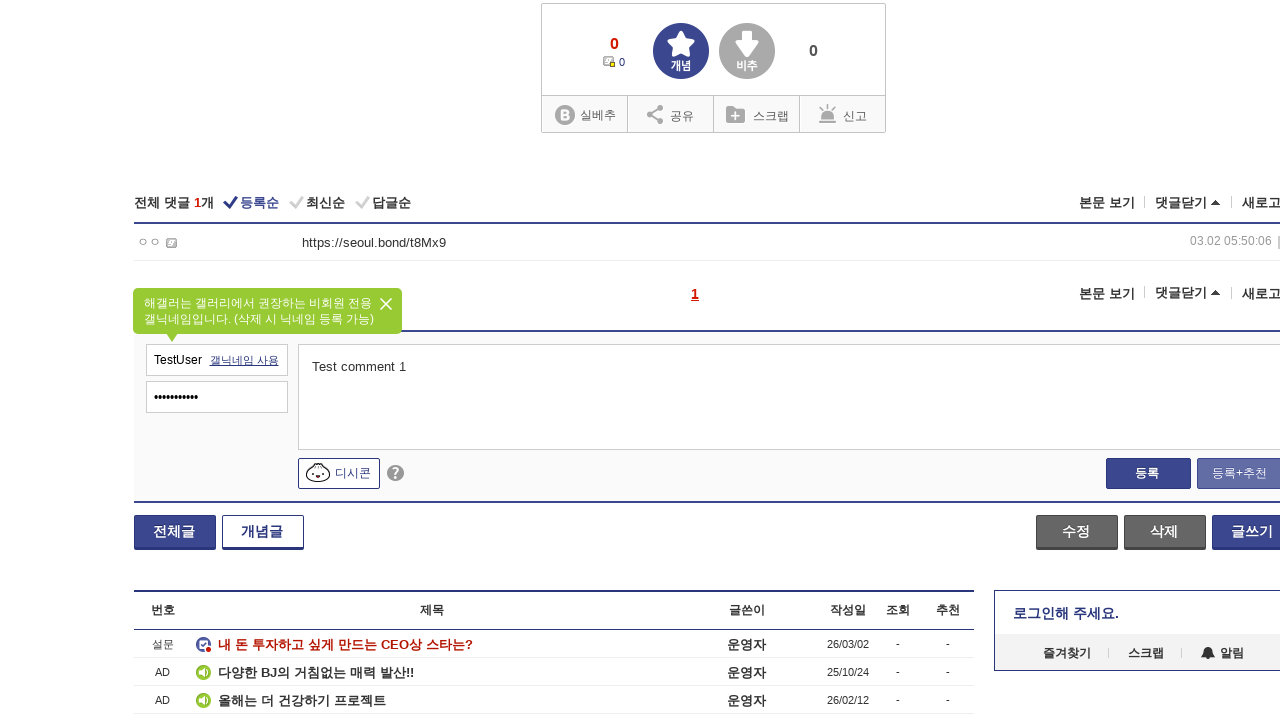

Filled name field with 'TestUser' for comment 2 on #name_12030471
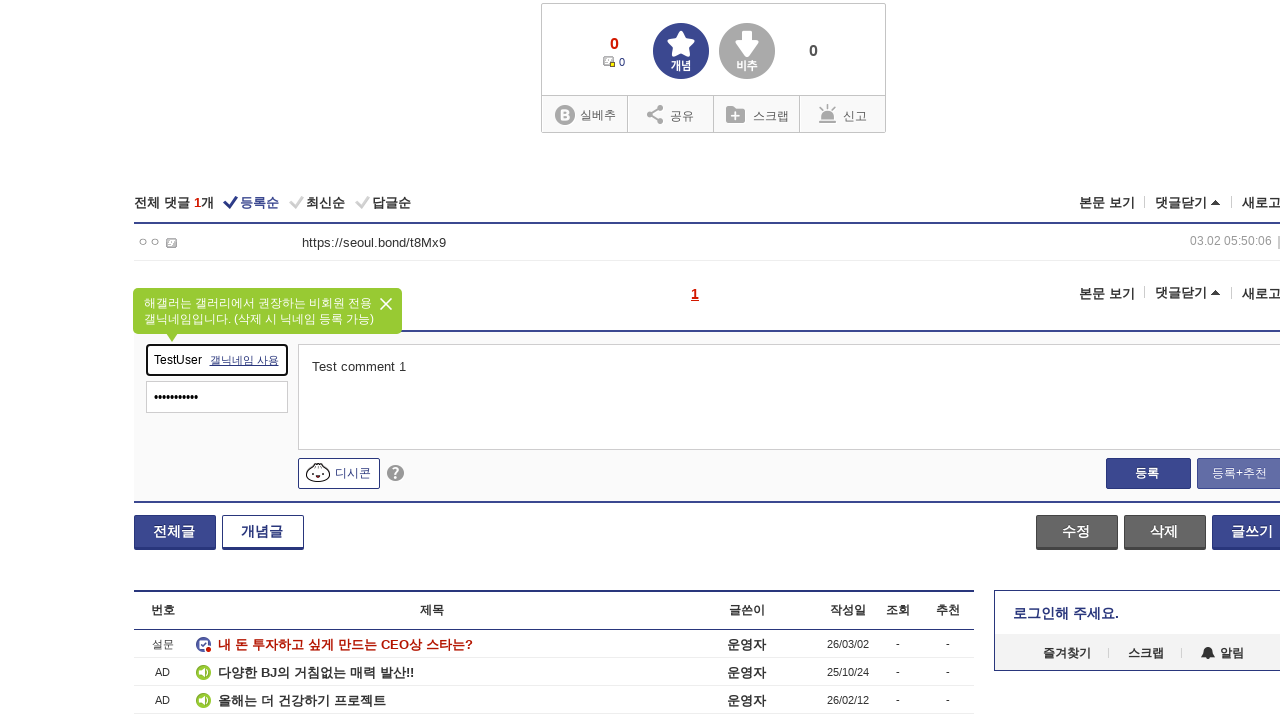

Scrolled to password field for comment 2
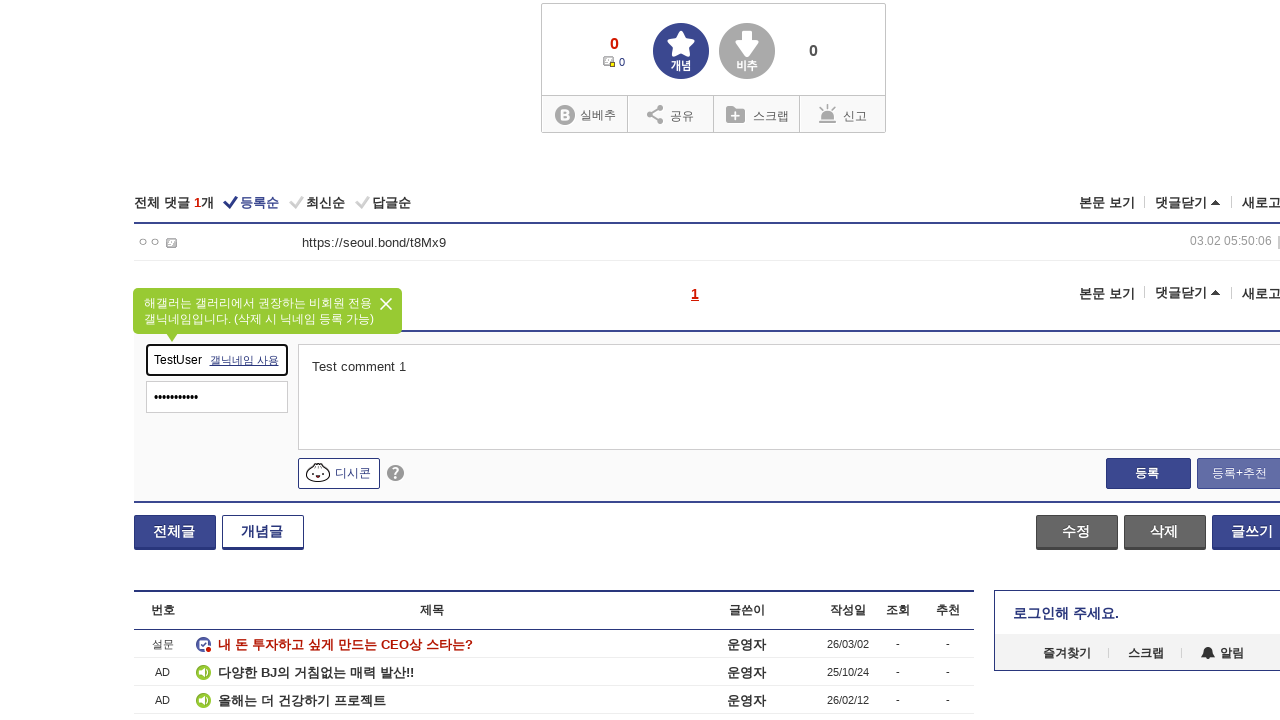

Filled password field with 'testpass123' for comment 2 on #password_12030471
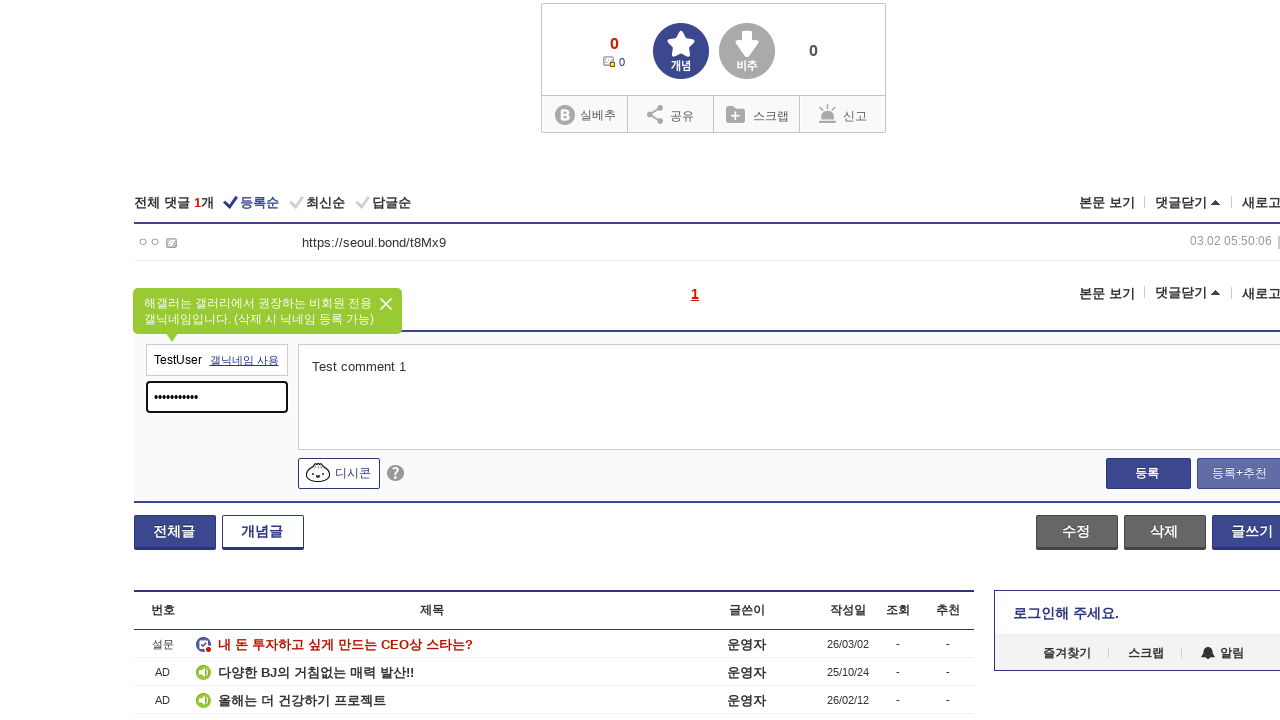

Scrolled to comment content field for comment 2
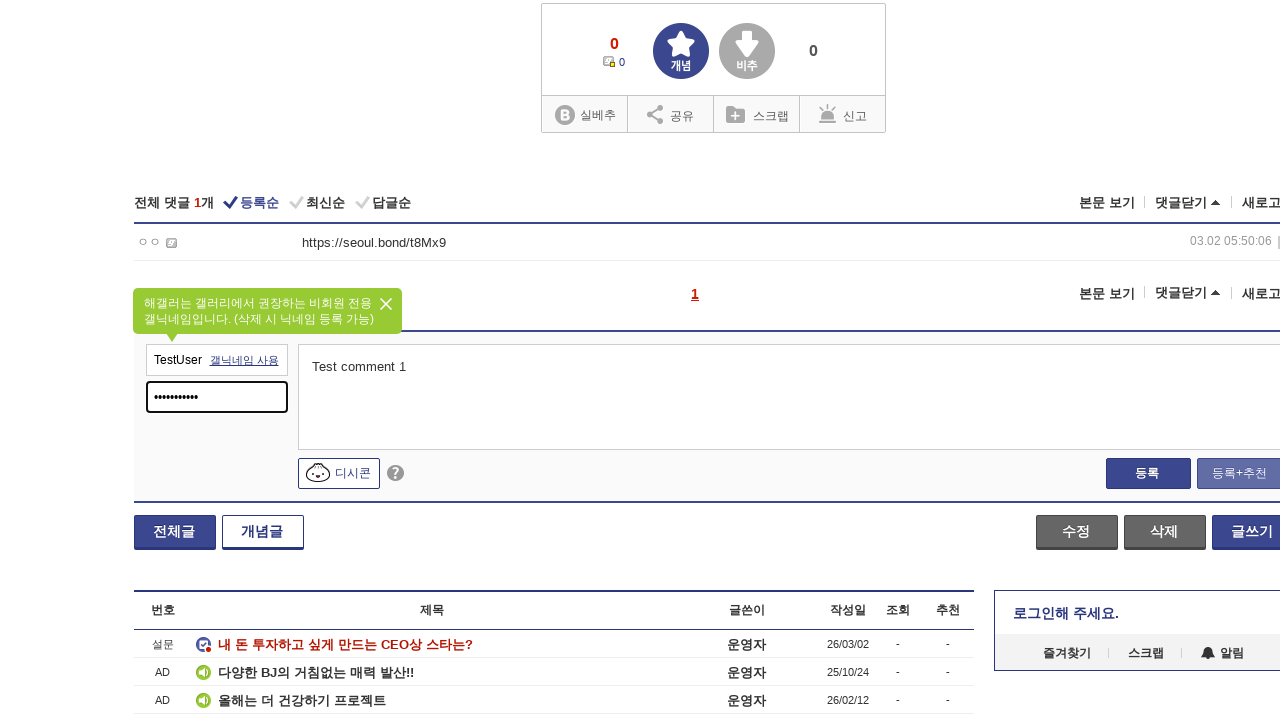

Filled comment content field with 'Test comment 2' on #memo_12030471
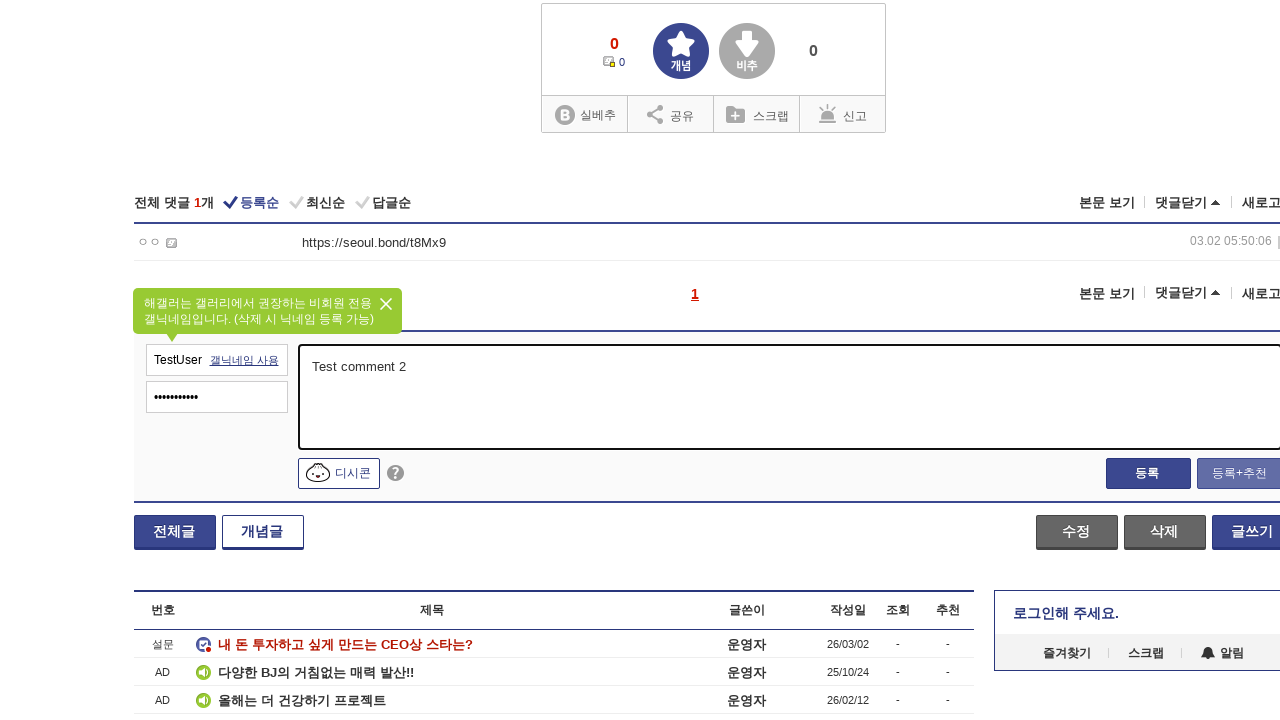

Clicked submit button for comment 2 at (1148, 474) on button.btn_svc.repley_add
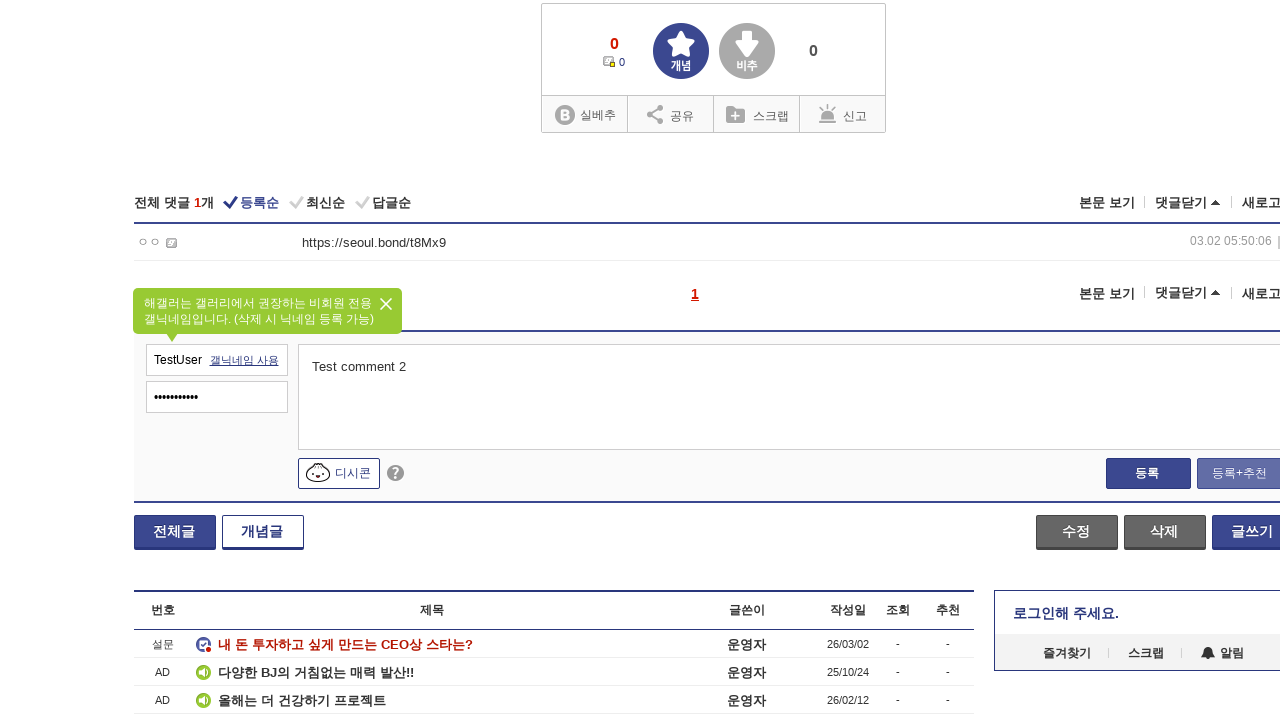

Waited 2 seconds for comment 2 submission to process
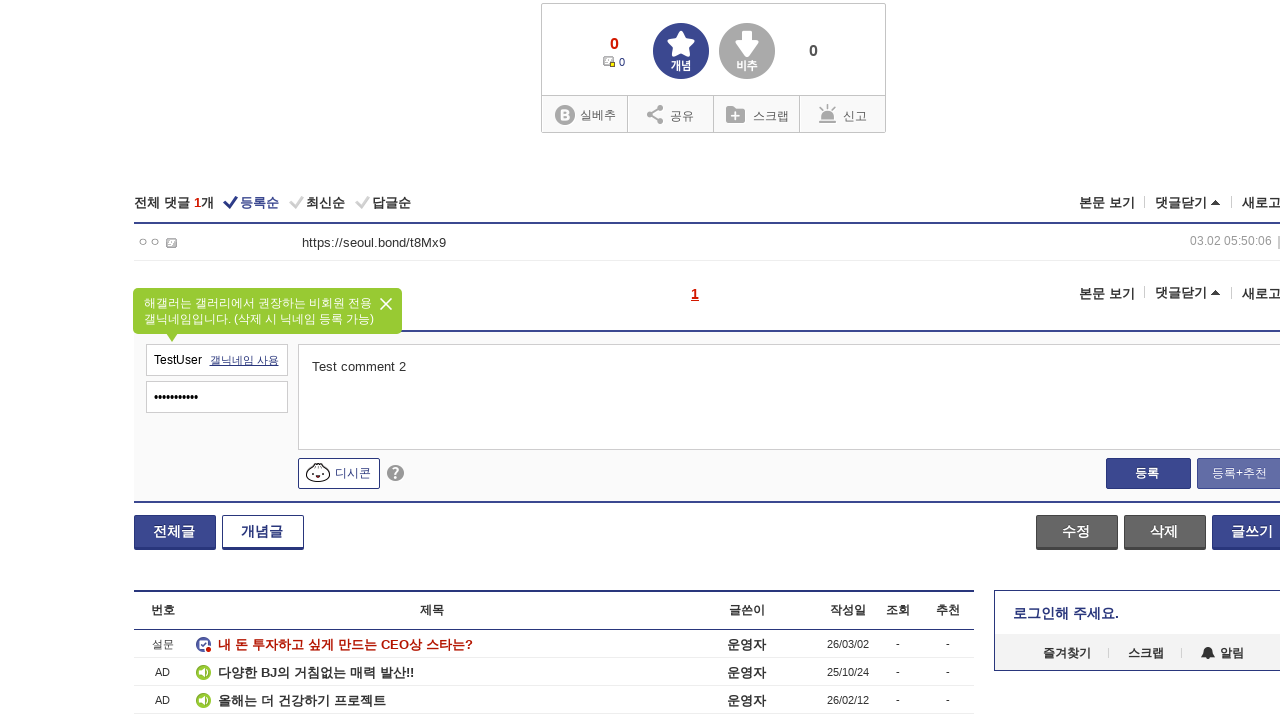

Scrolled to name field for comment 3
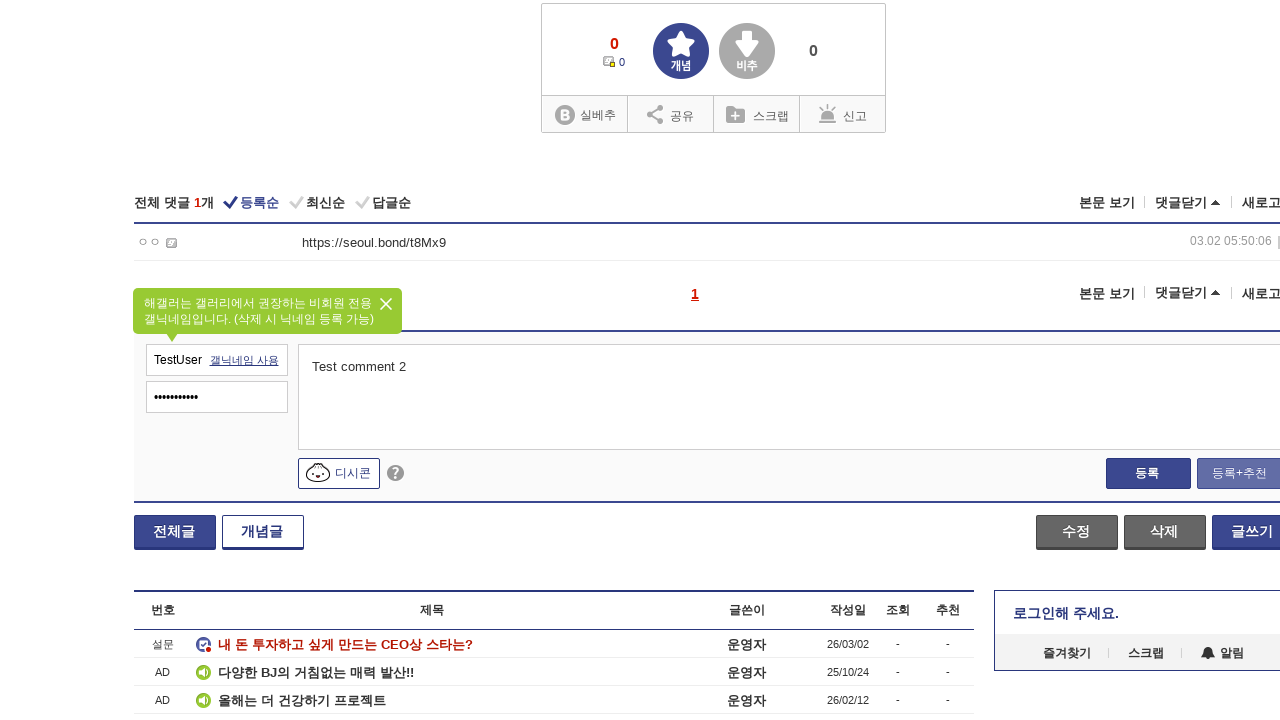

Filled name field with 'TestUser' for comment 3 on #name_12030471
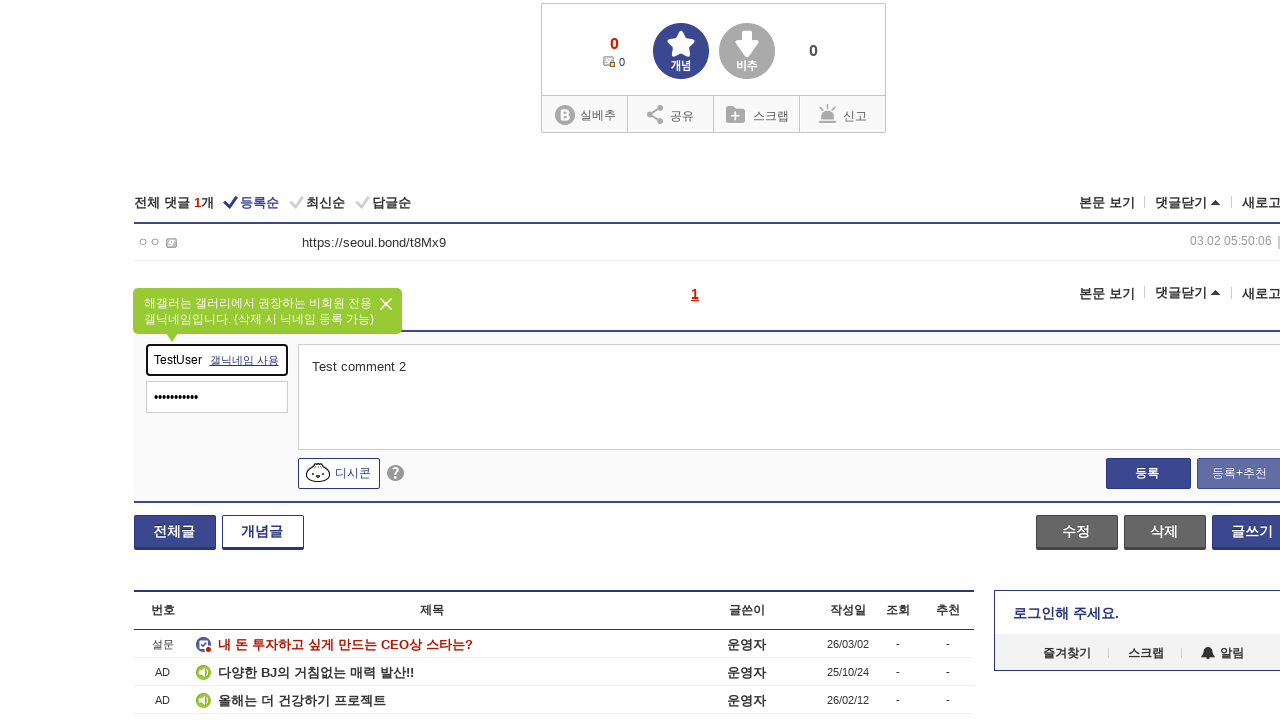

Scrolled to password field for comment 3
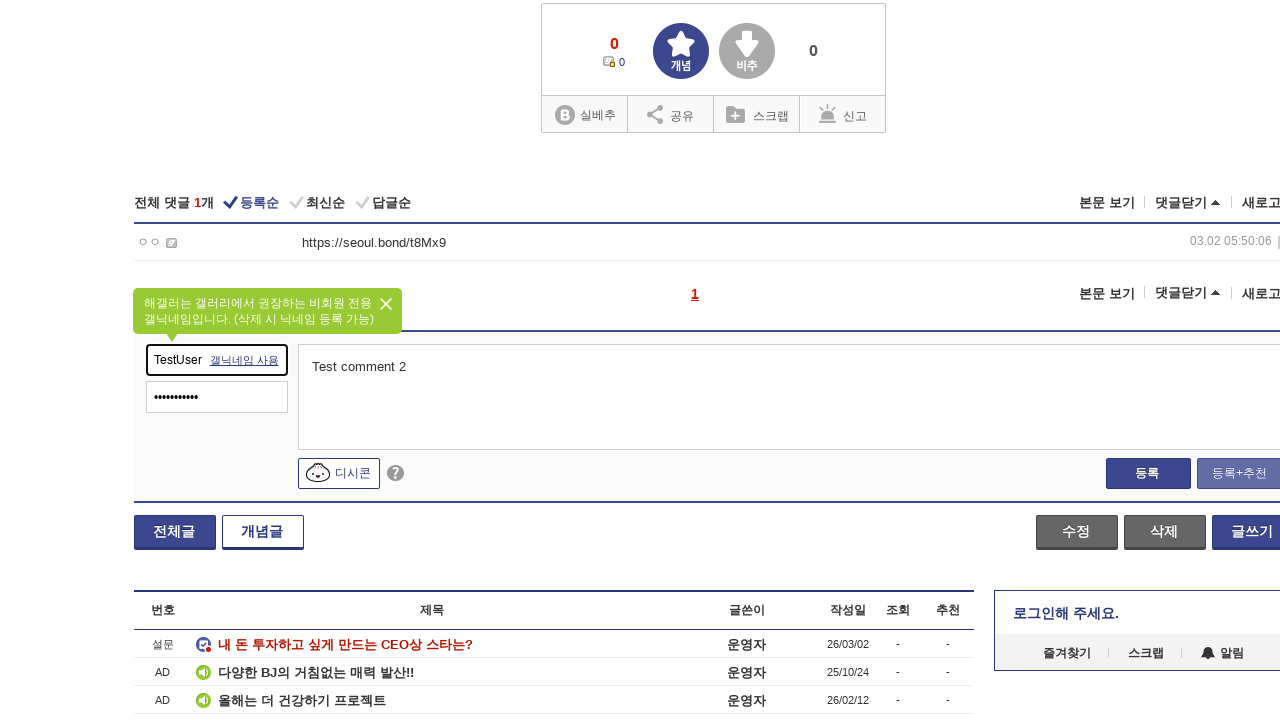

Filled password field with 'testpass123' for comment 3 on #password_12030471
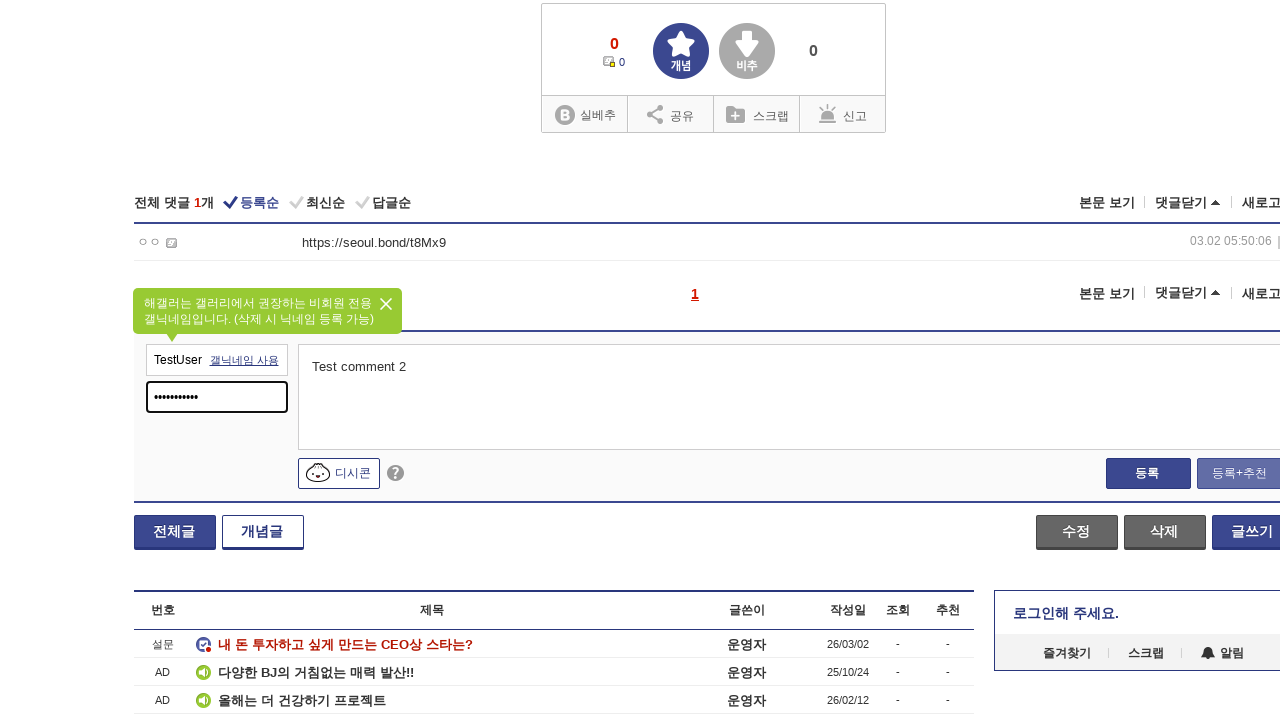

Scrolled to comment content field for comment 3
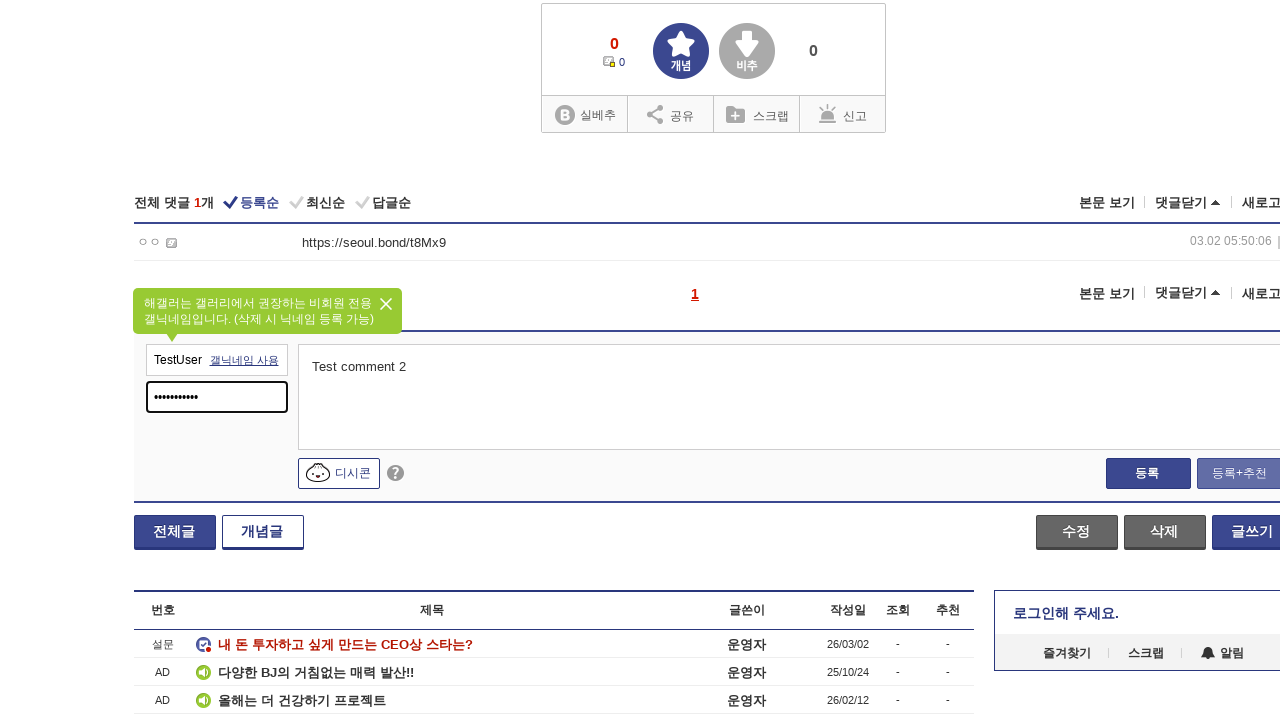

Filled comment content field with 'Test comment 3' on #memo_12030471
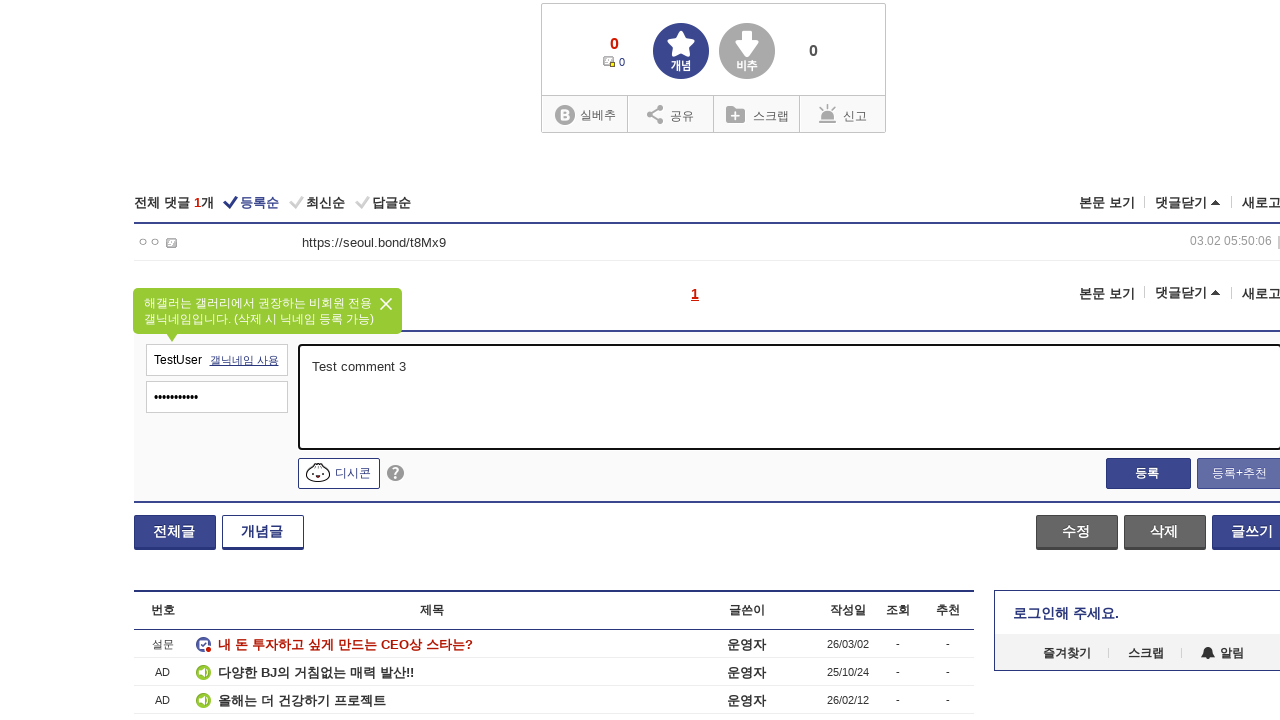

Clicked submit button for comment 3 at (1148, 474) on button.btn_svc.repley_add
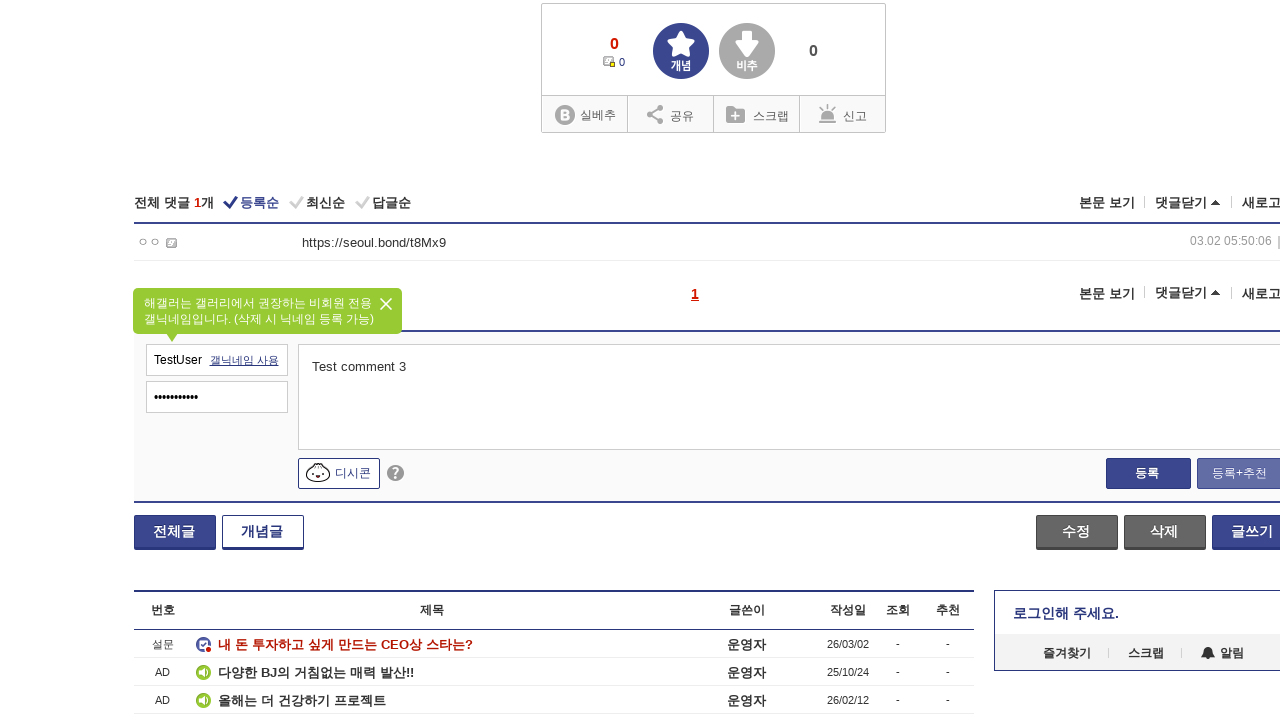

Waited 2 seconds for comment 3 submission to process
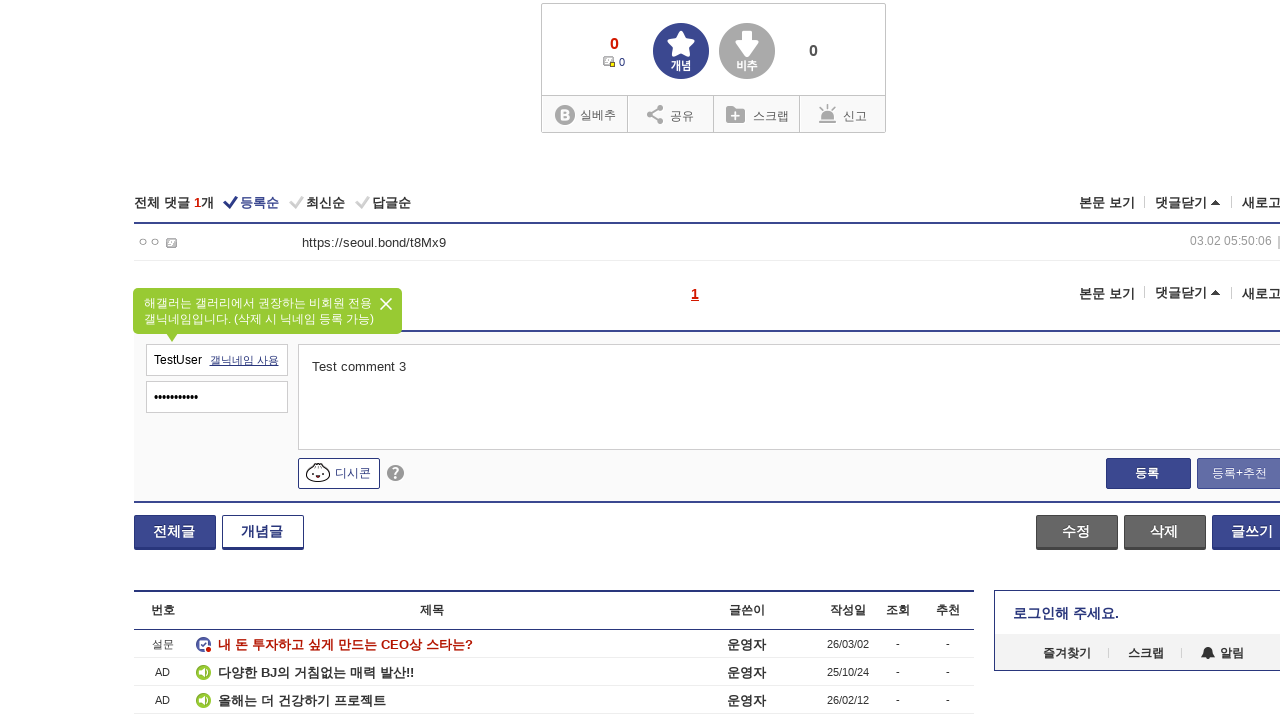

Scrolled to name field for comment 4
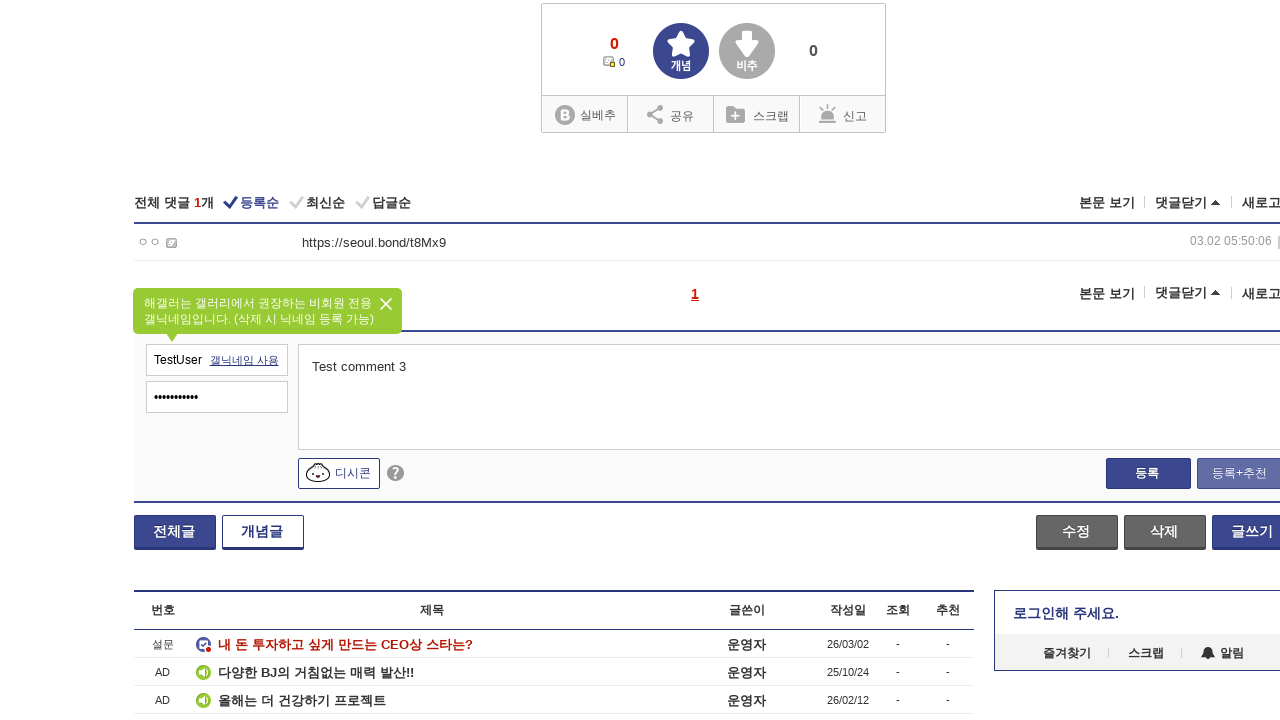

Filled name field with 'TestUser' for comment 4 on #name_12030471
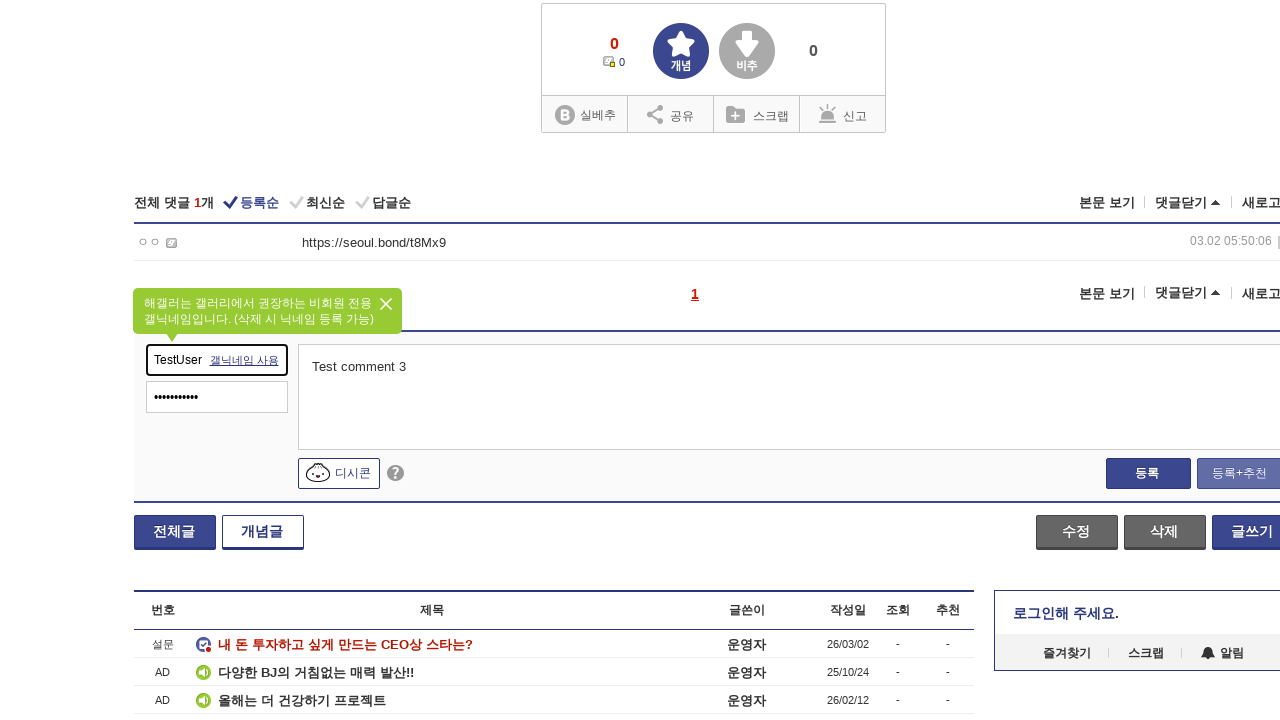

Scrolled to password field for comment 4
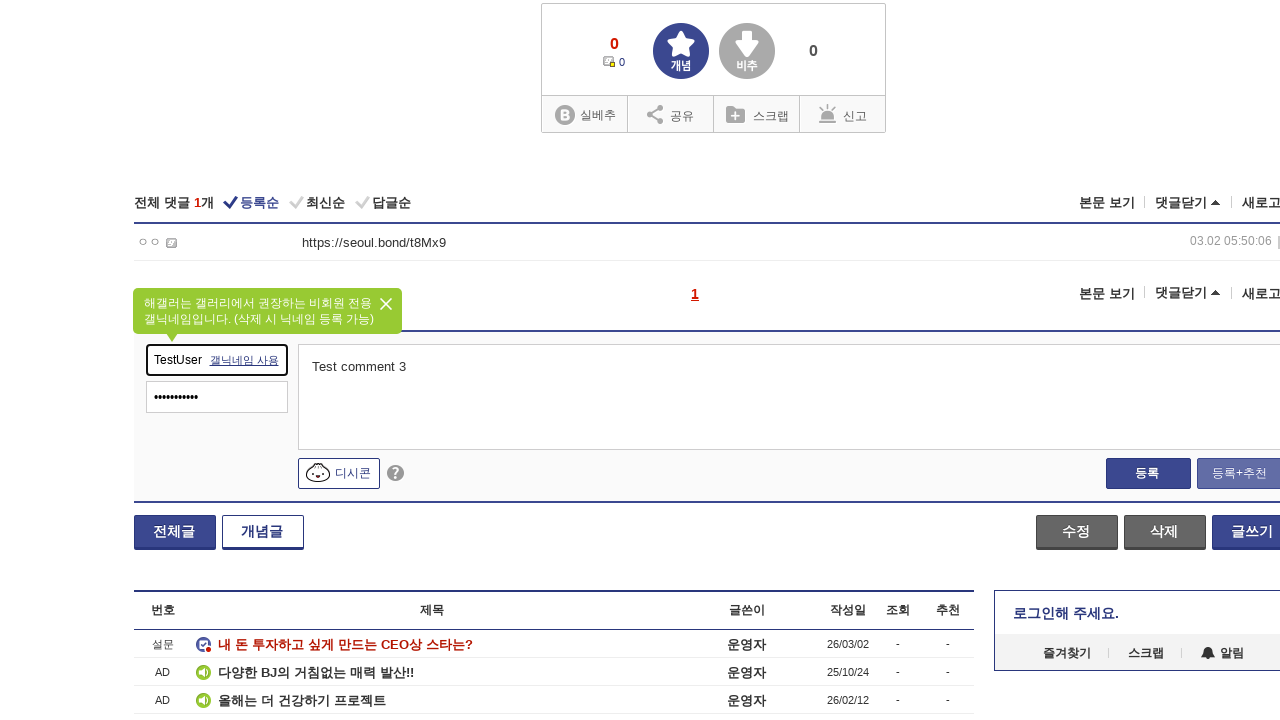

Filled password field with 'testpass123' for comment 4 on #password_12030471
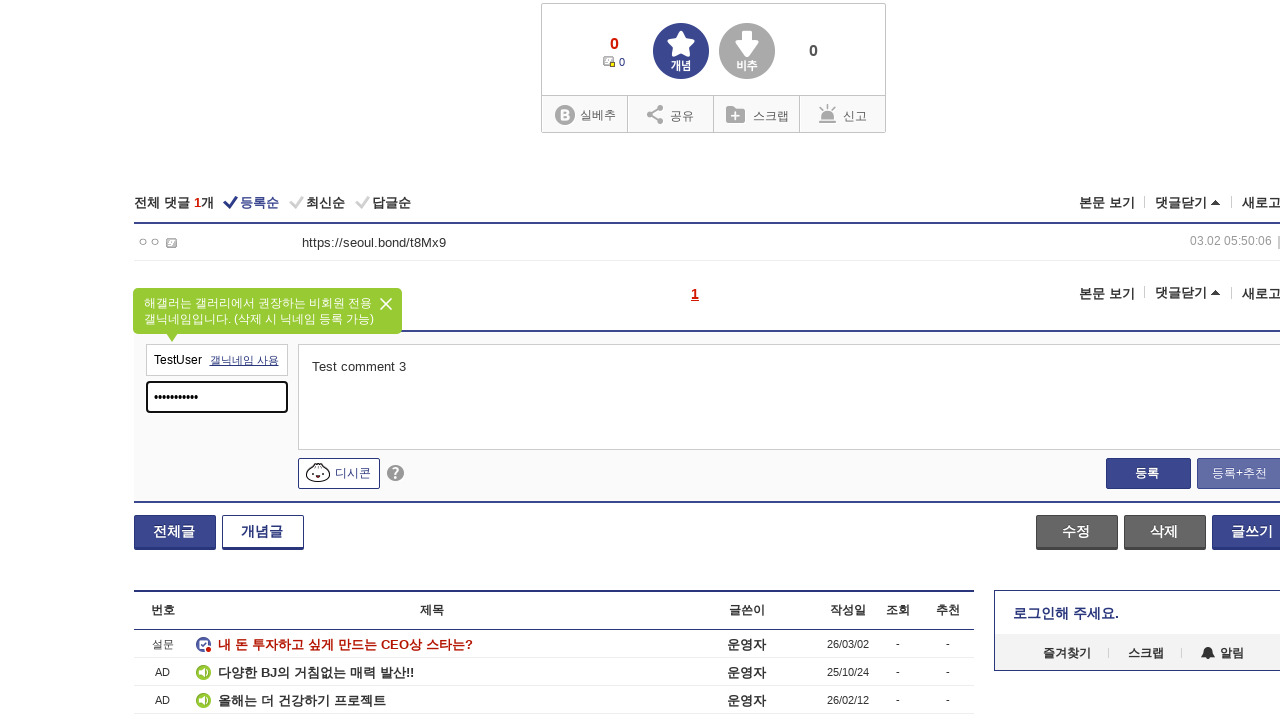

Scrolled to comment content field for comment 4
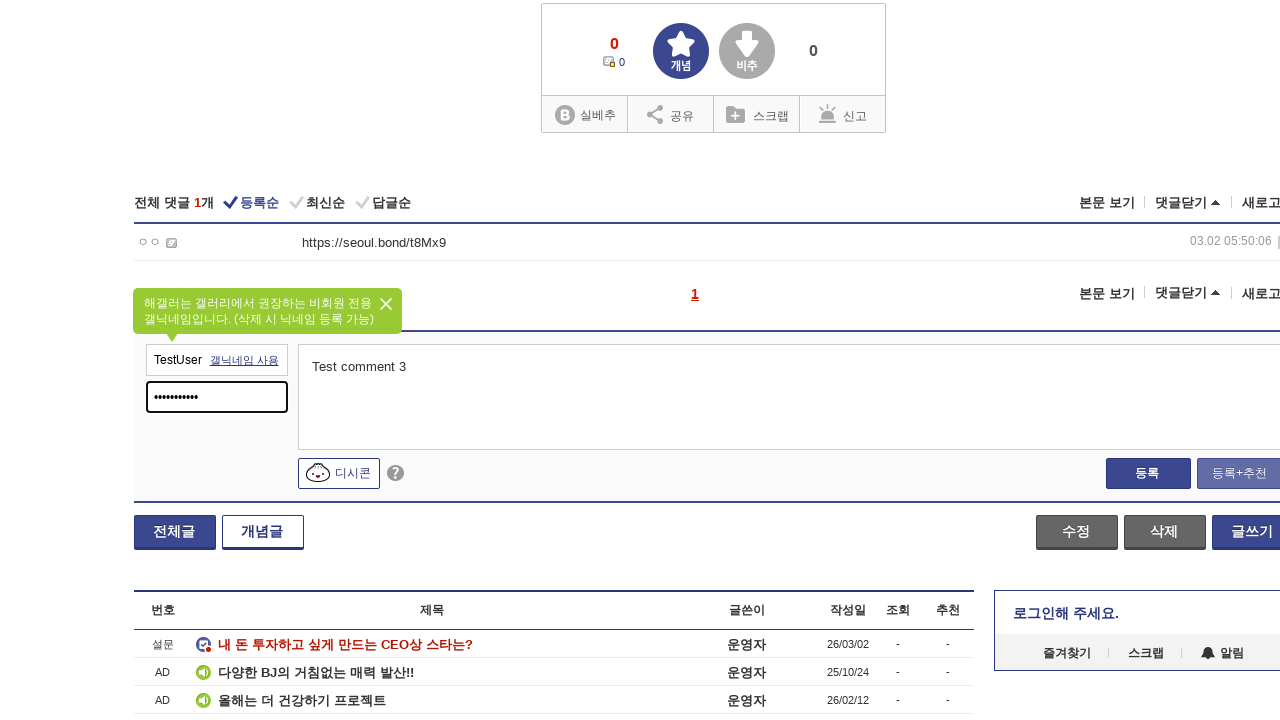

Filled comment content field with 'Test comment 4' on #memo_12030471
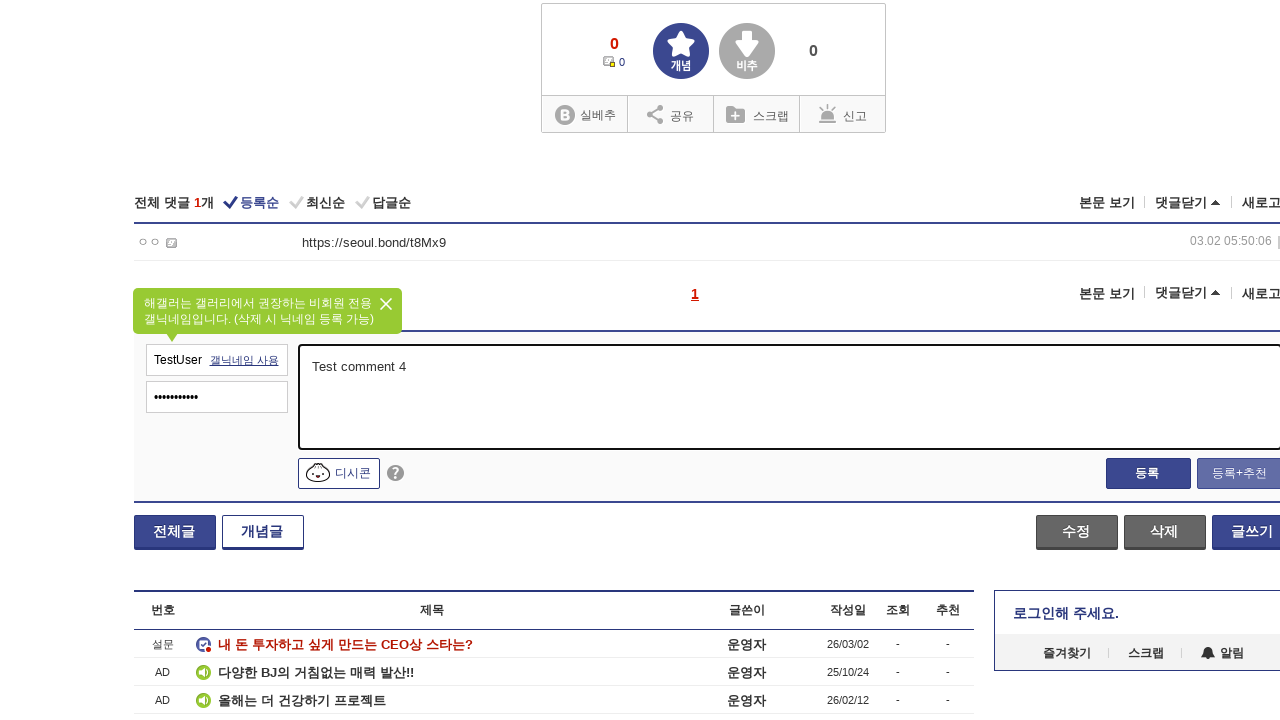

Clicked submit button for comment 4 at (1148, 474) on button.btn_svc.repley_add
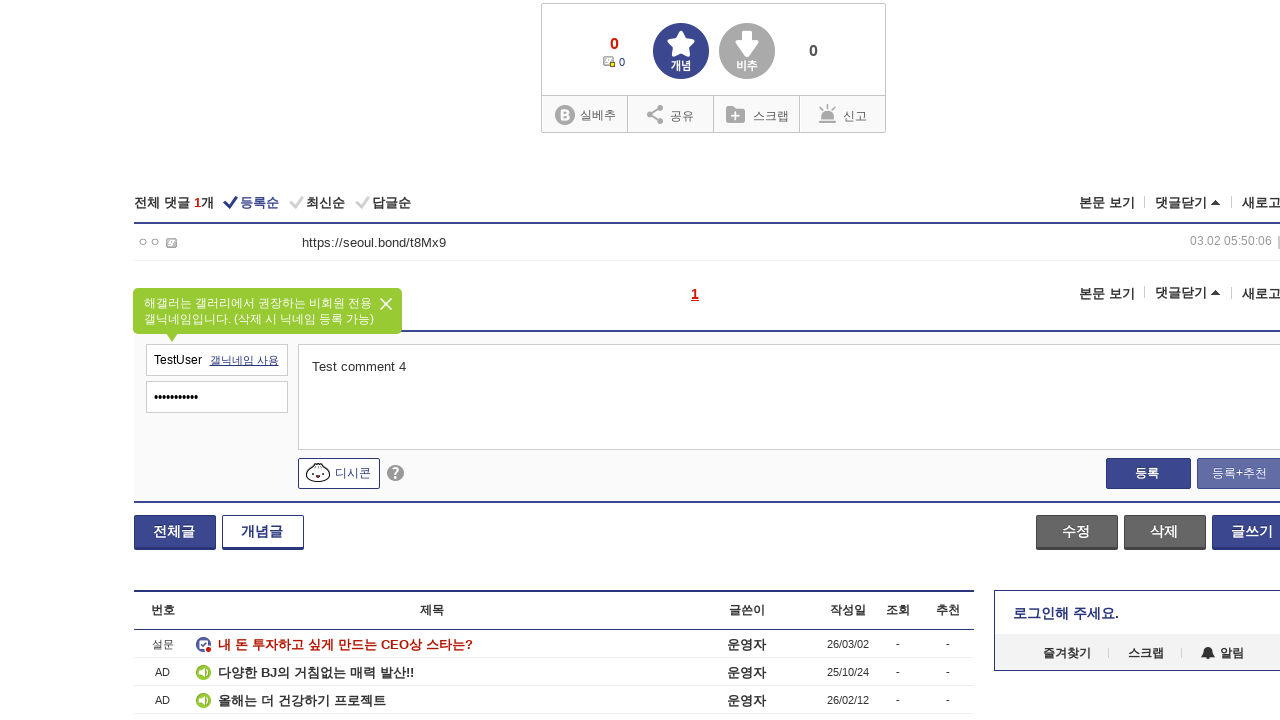

Waited 2 seconds for comment 4 submission to process
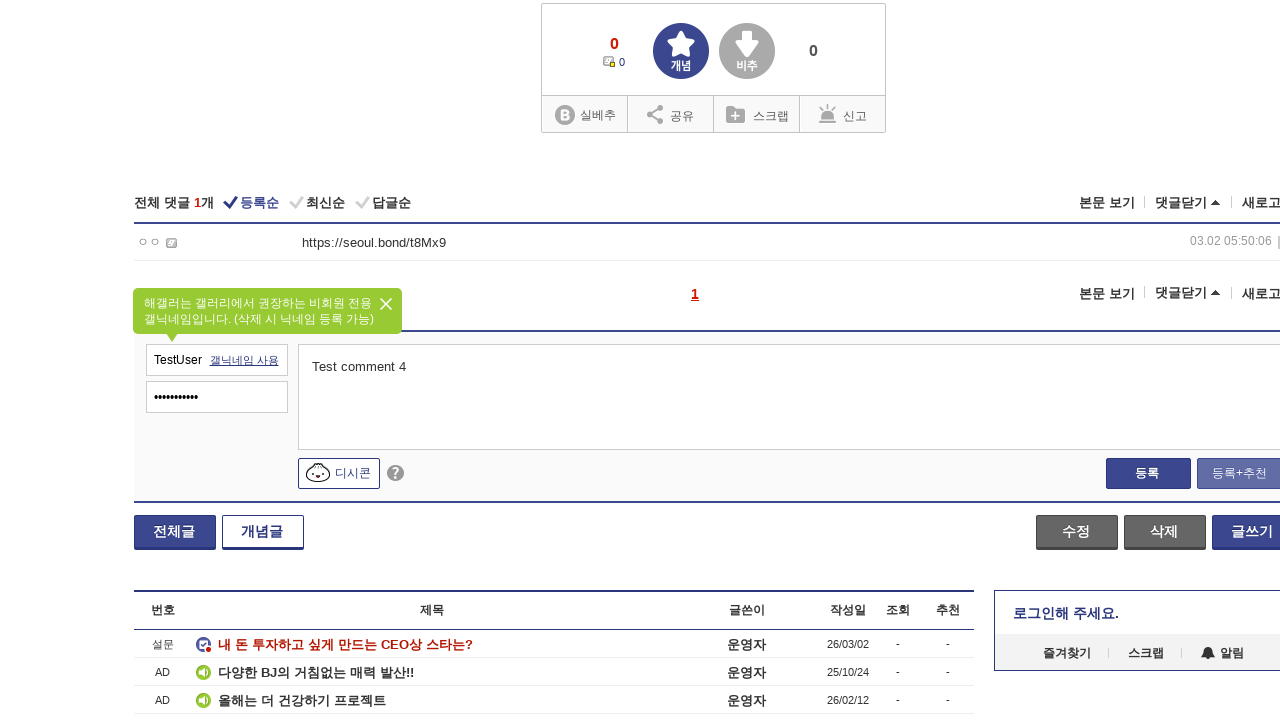

Scrolled to name field for comment 5
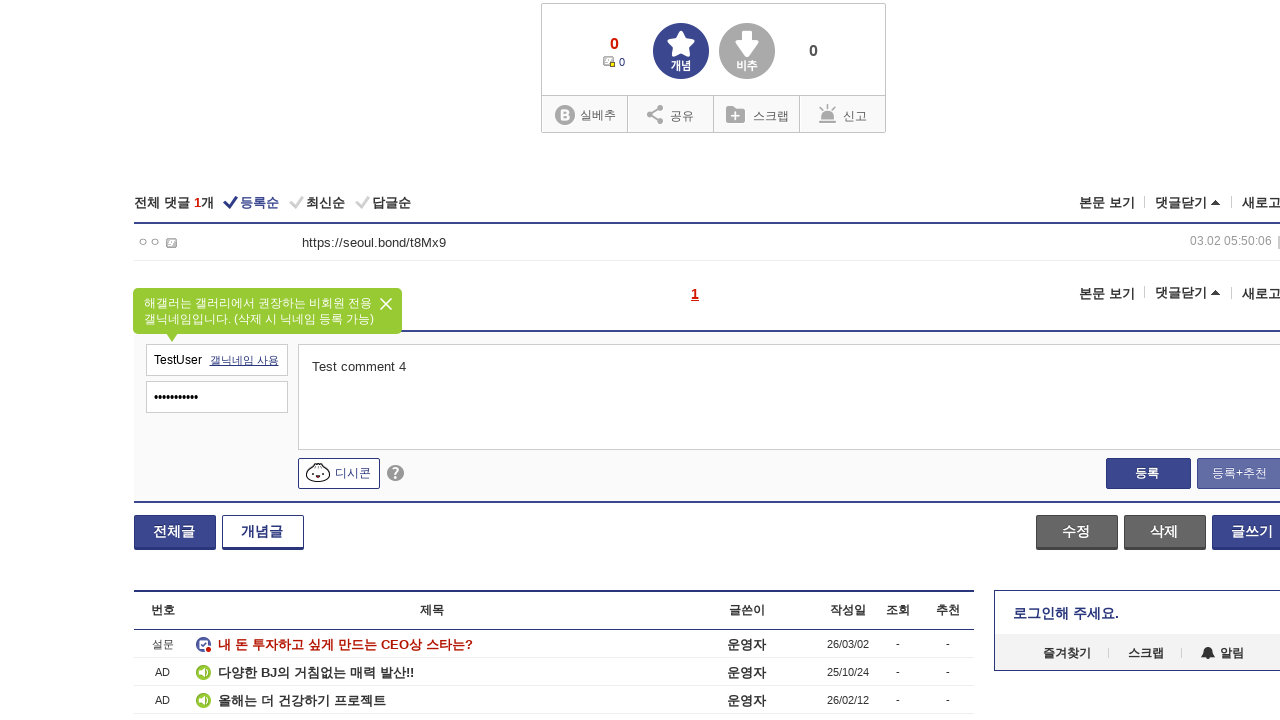

Filled name field with 'TestUser' for comment 5 on #name_12030471
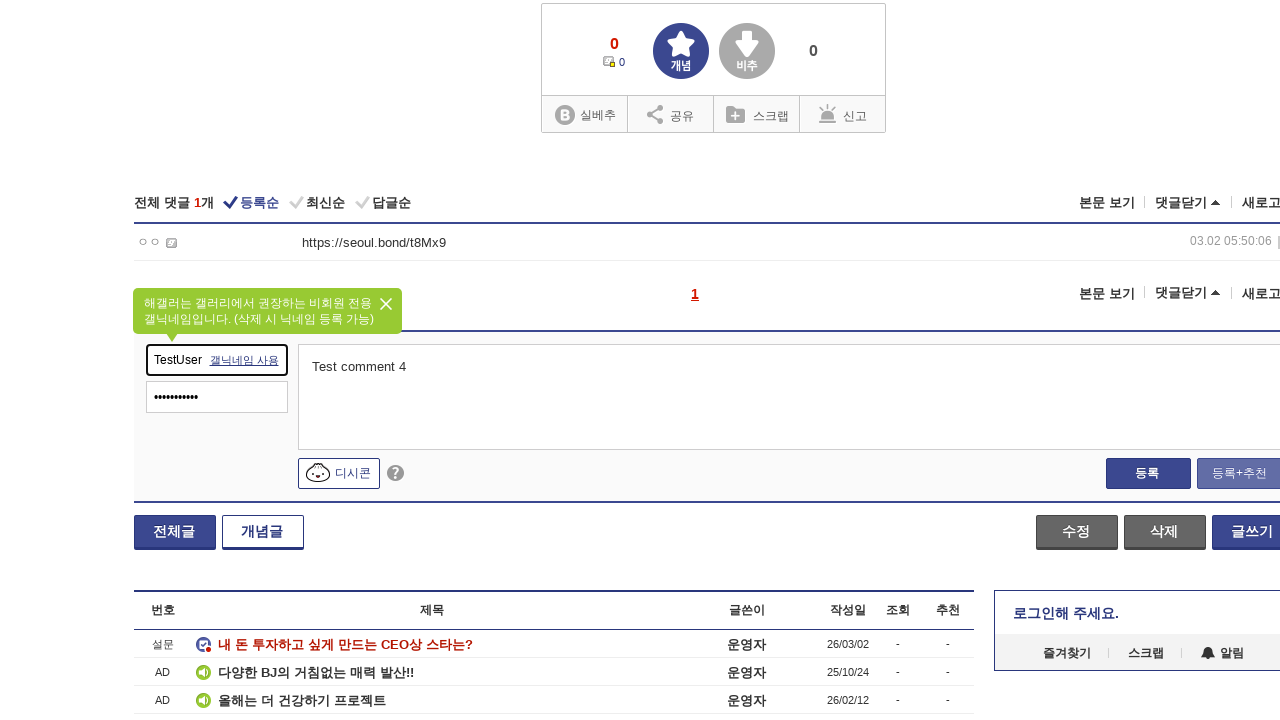

Scrolled to password field for comment 5
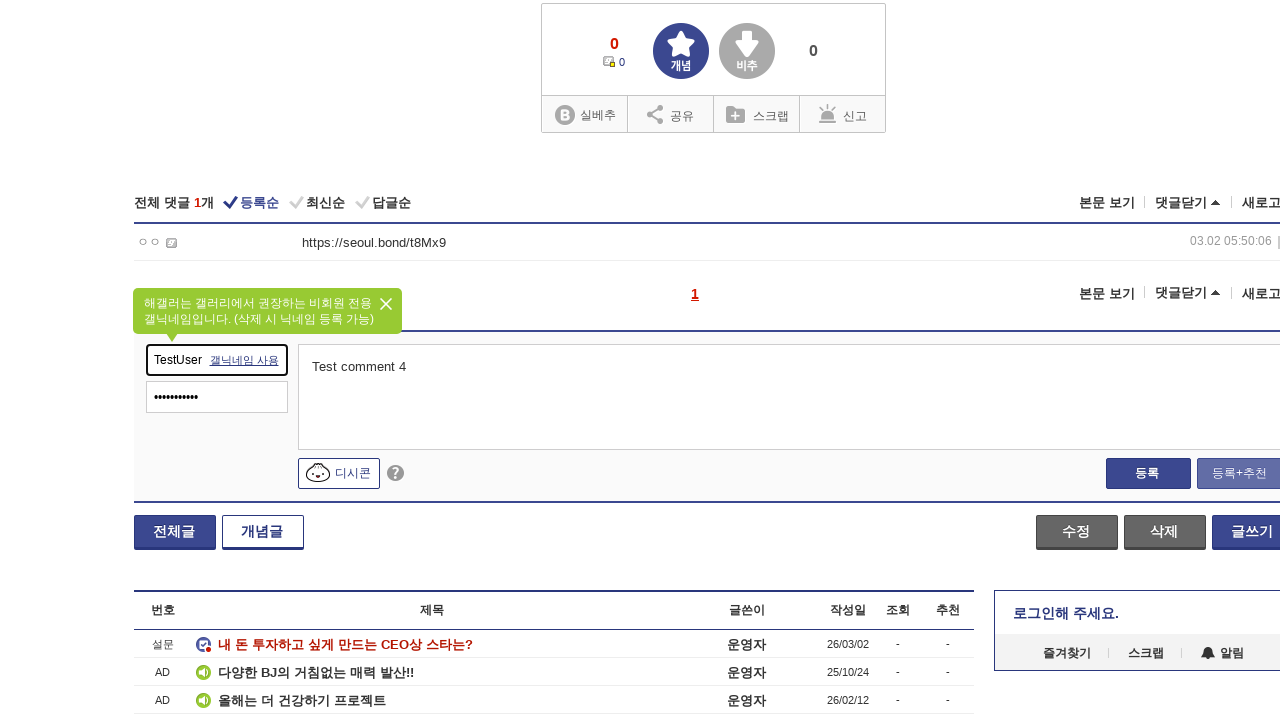

Filled password field with 'testpass123' for comment 5 on #password_12030471
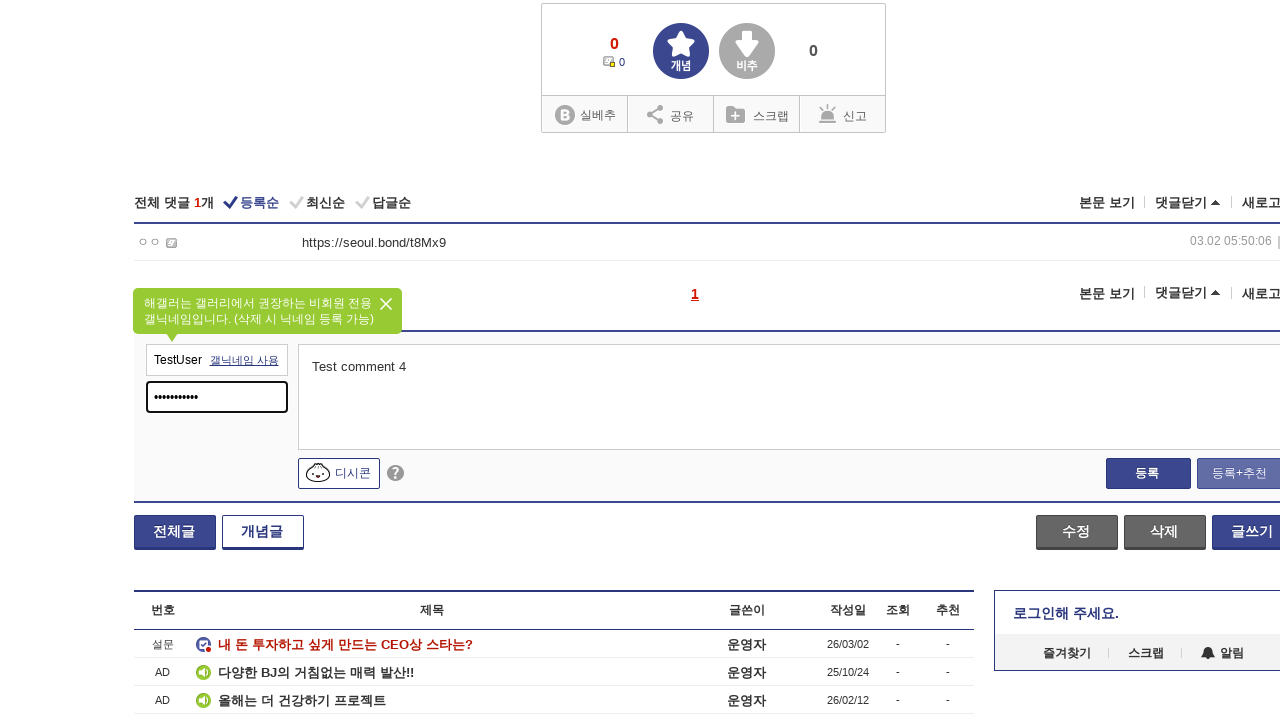

Scrolled to comment content field for comment 5
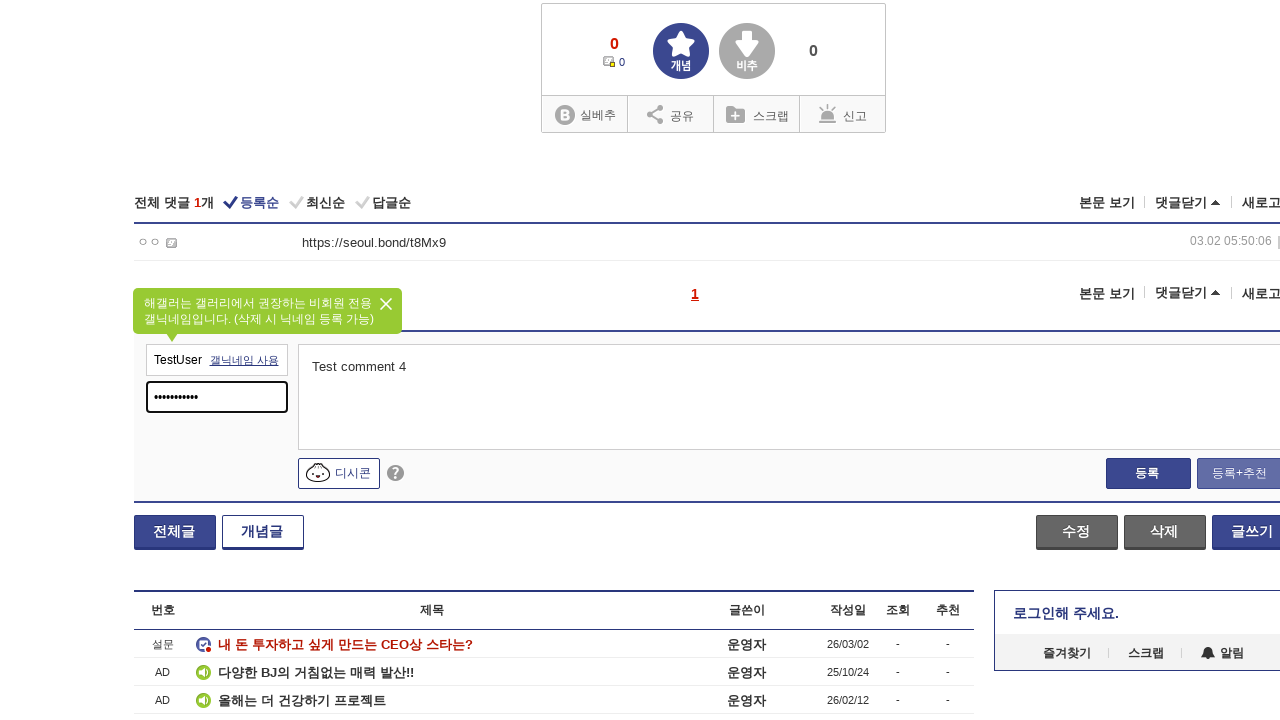

Filled comment content field with 'Test comment 5' on #memo_12030471
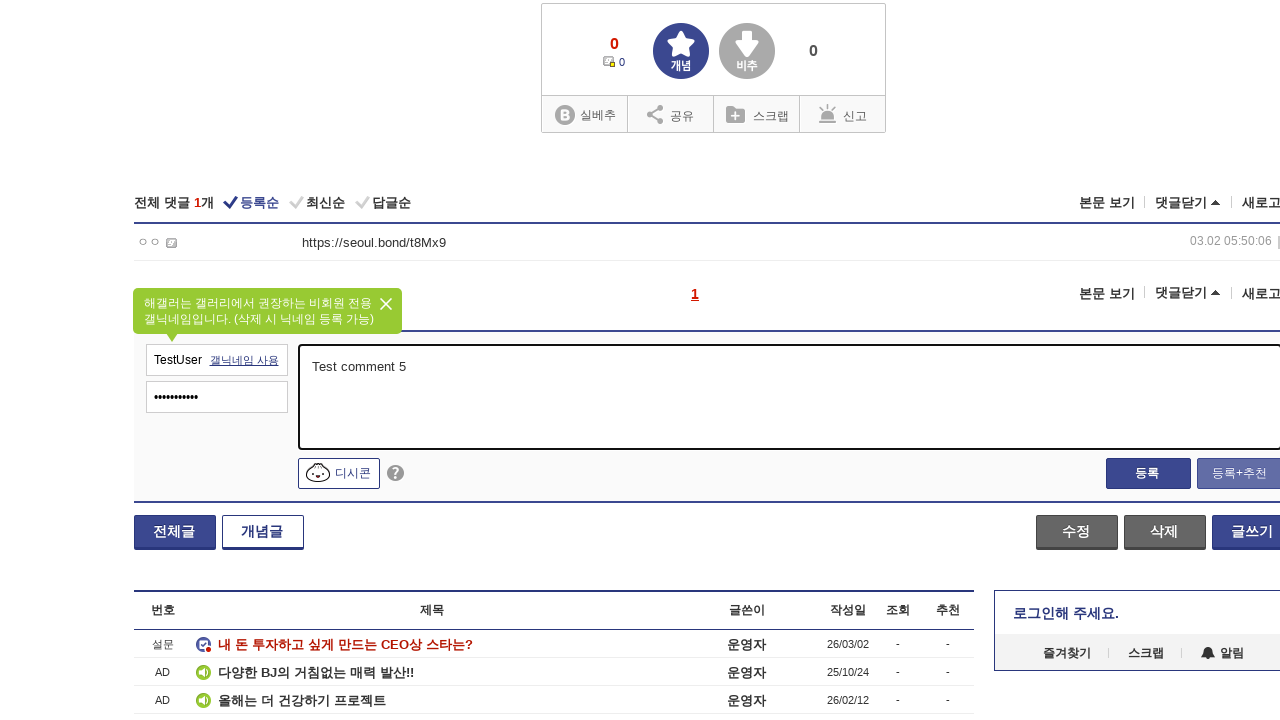

Clicked submit button for comment 5 at (1148, 474) on button.btn_svc.repley_add
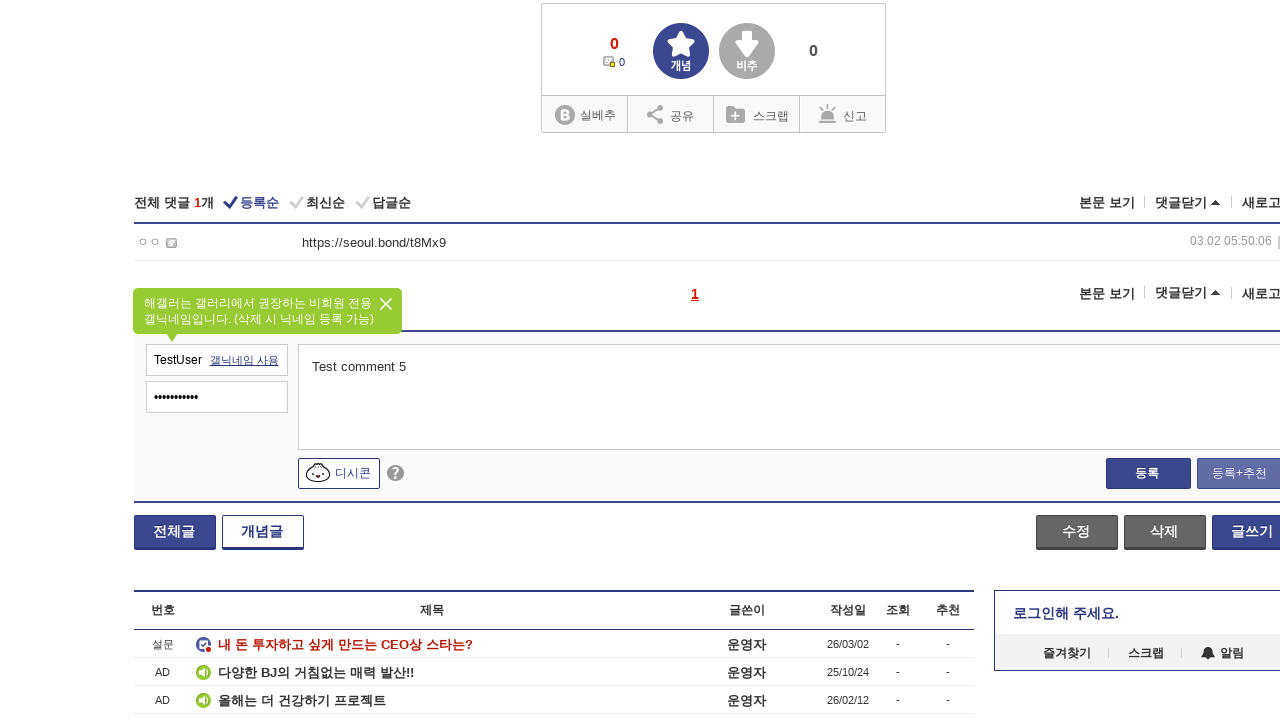

Waited 2 seconds for comment 5 submission to process
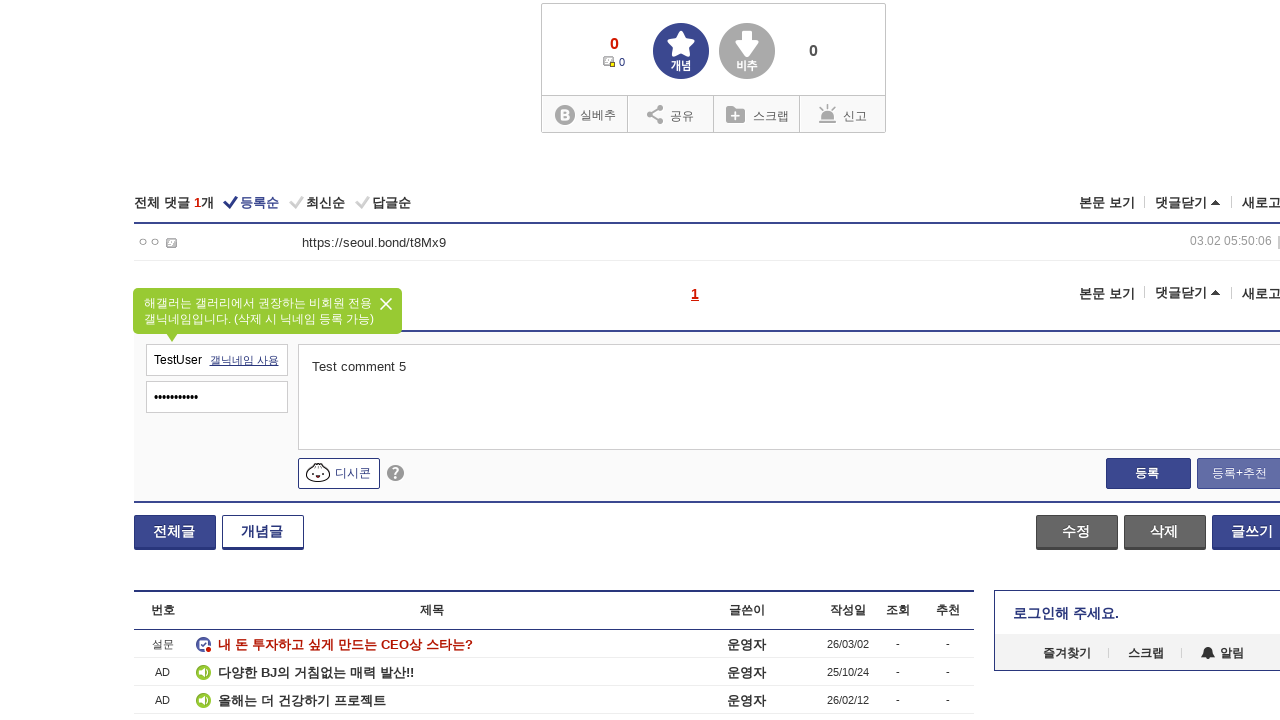

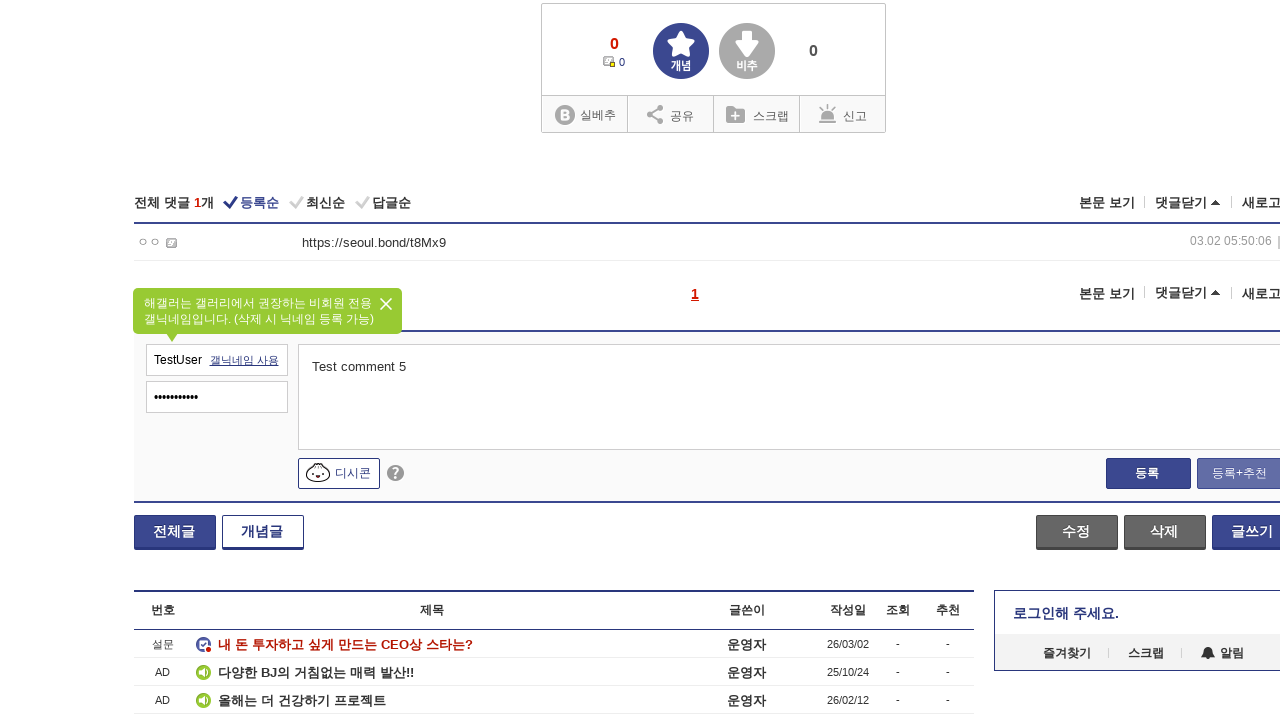